Tests multi-language selection dropdown by clicking on the language dropdown and selecting all available language options

Starting URL: http://demo.automationtesting.in/Register.html

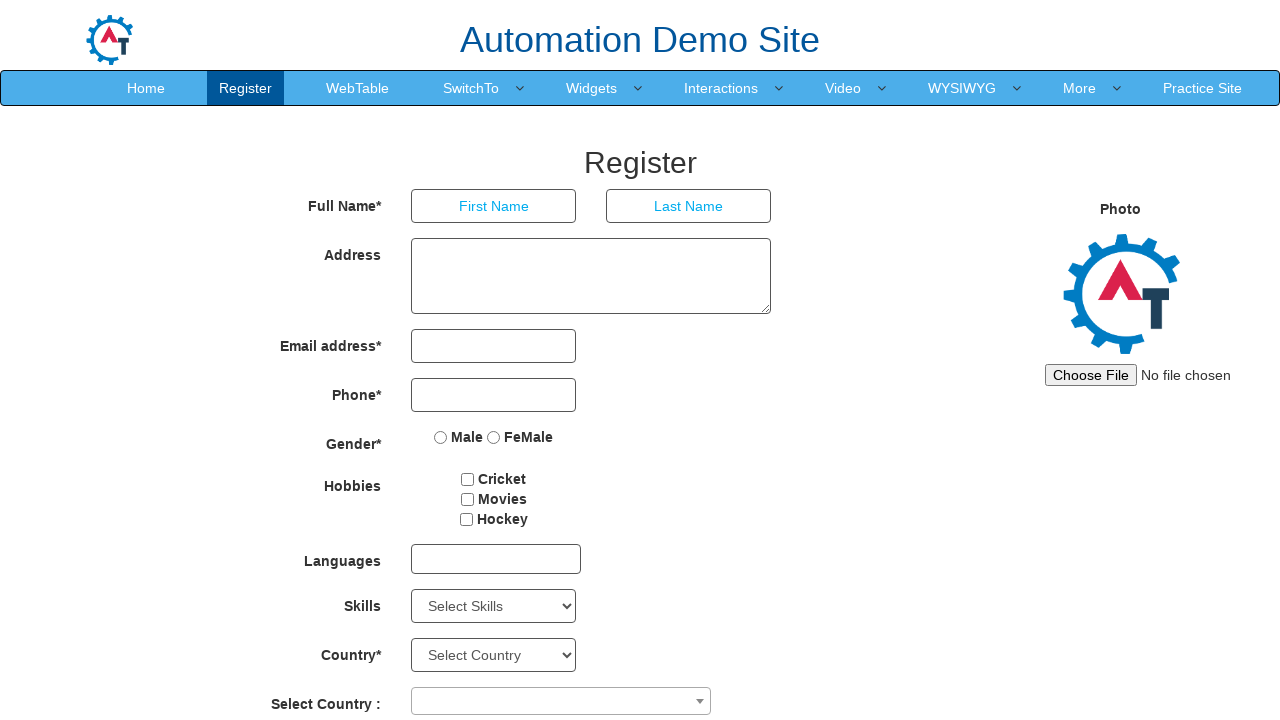

Clicked language dropdown to open it at (496, 559) on div#msdd
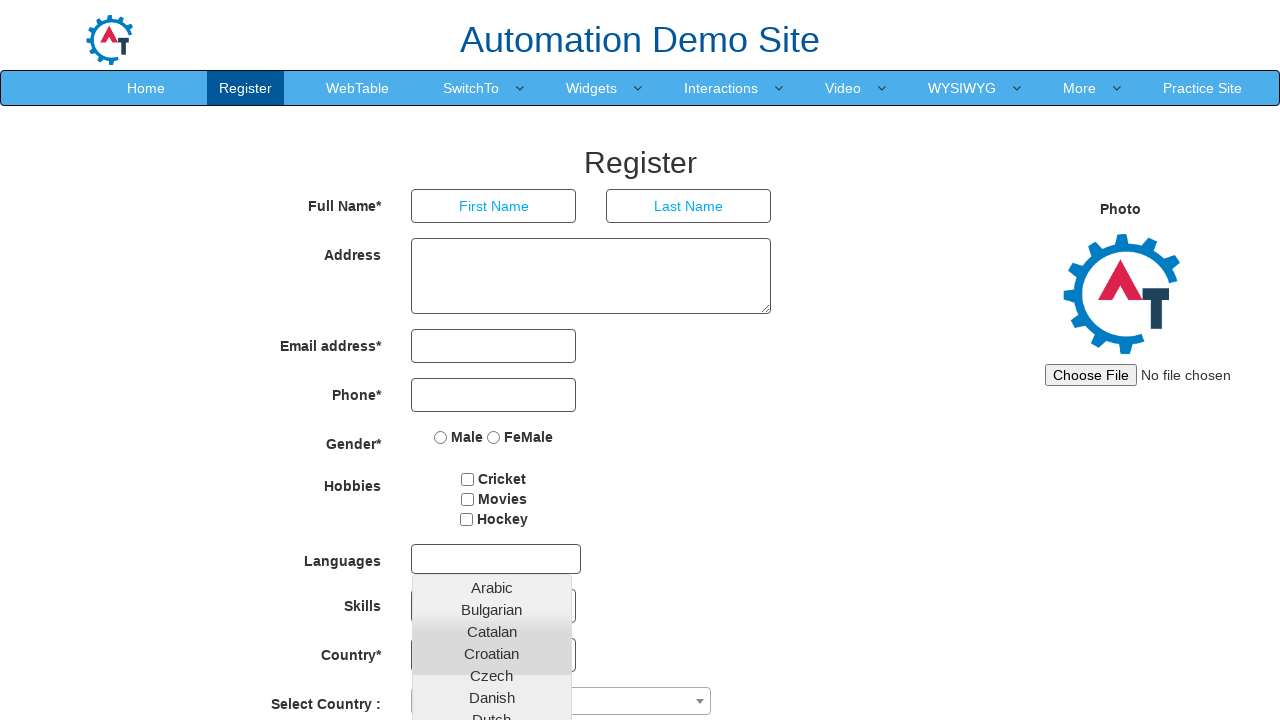

Language options dropdown loaded and visible
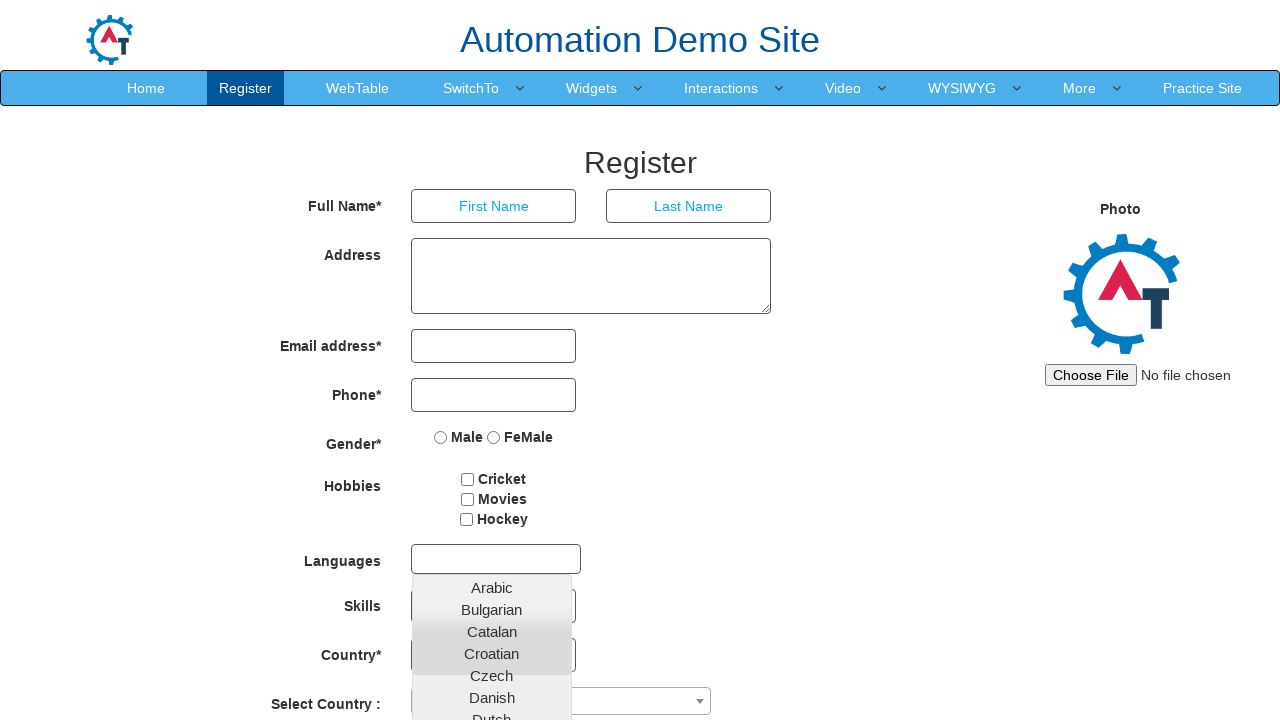

Retrieved all 41 available language options
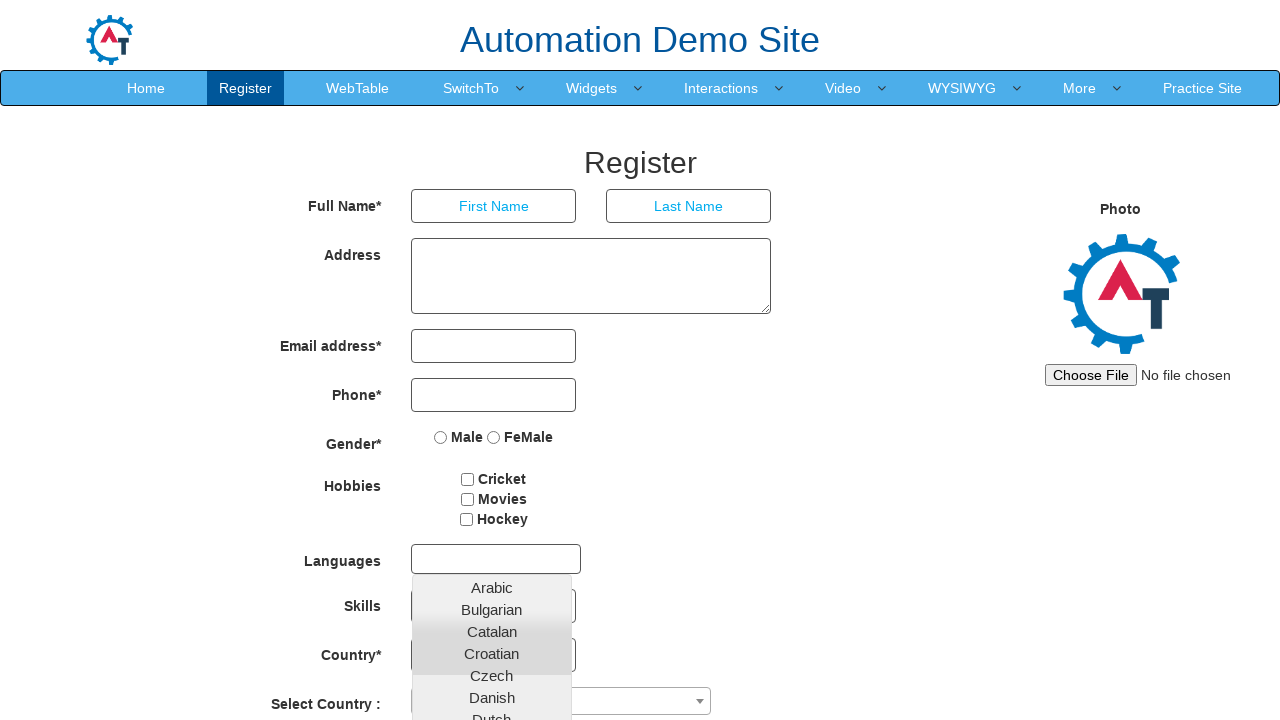

Selected a language option from dropdown at (492, 588) on ul.ui-autocomplete.ui-front.ui-menu.ui-widget.ui-widget-content.ui-corner-all li
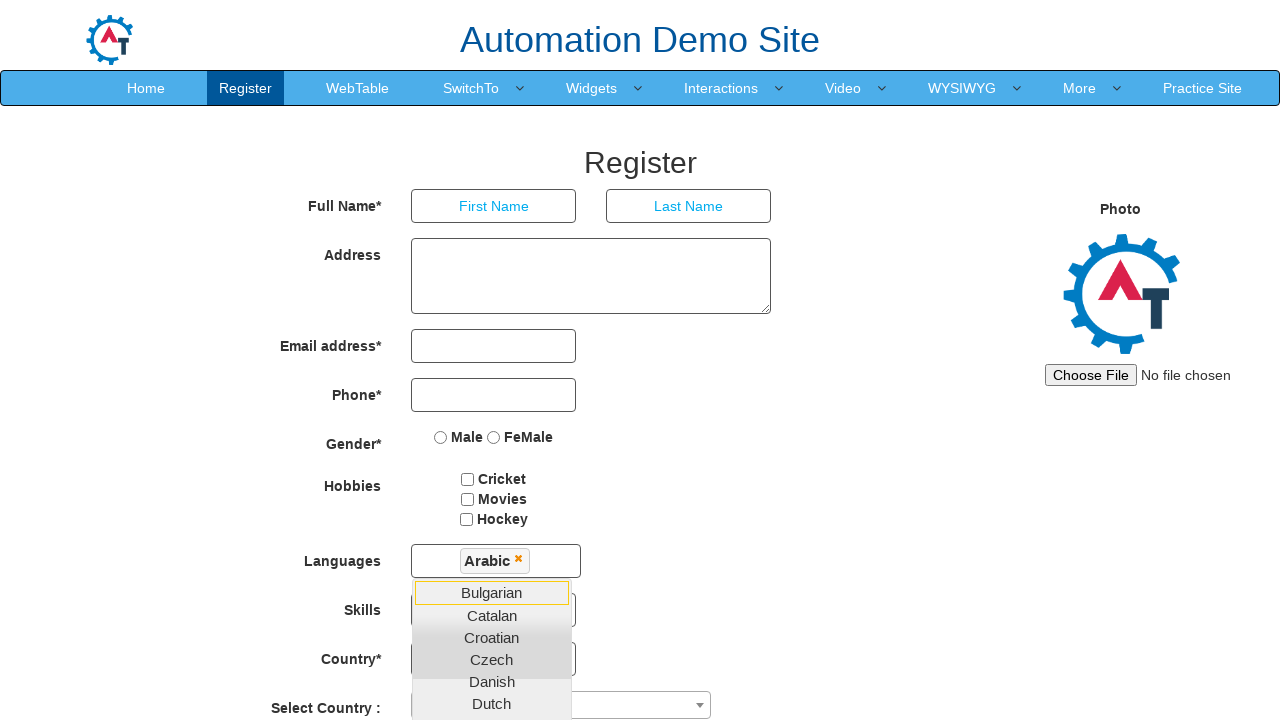

Selected a language option from dropdown at (492, 593) on ul.ui-autocomplete.ui-front.ui-menu.ui-widget.ui-widget-content.ui-corner-all li
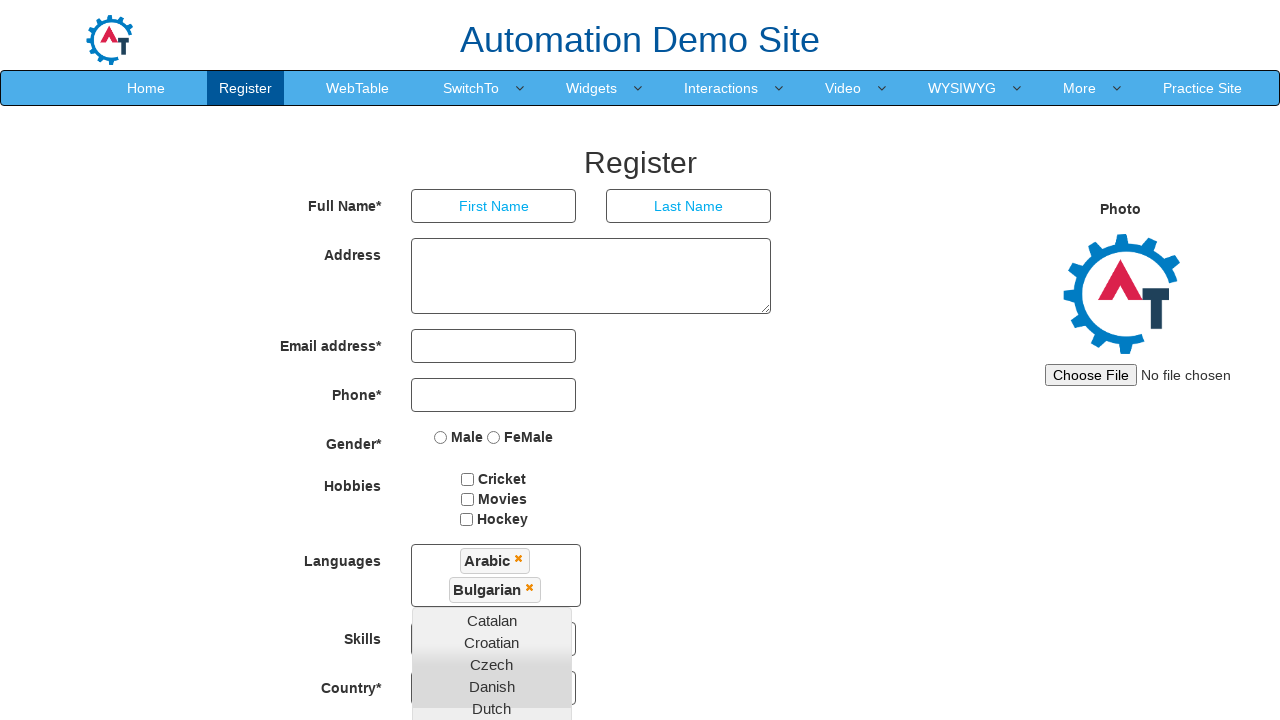

Selected a language option from dropdown at (492, 621) on ul.ui-autocomplete.ui-front.ui-menu.ui-widget.ui-widget-content.ui-corner-all li
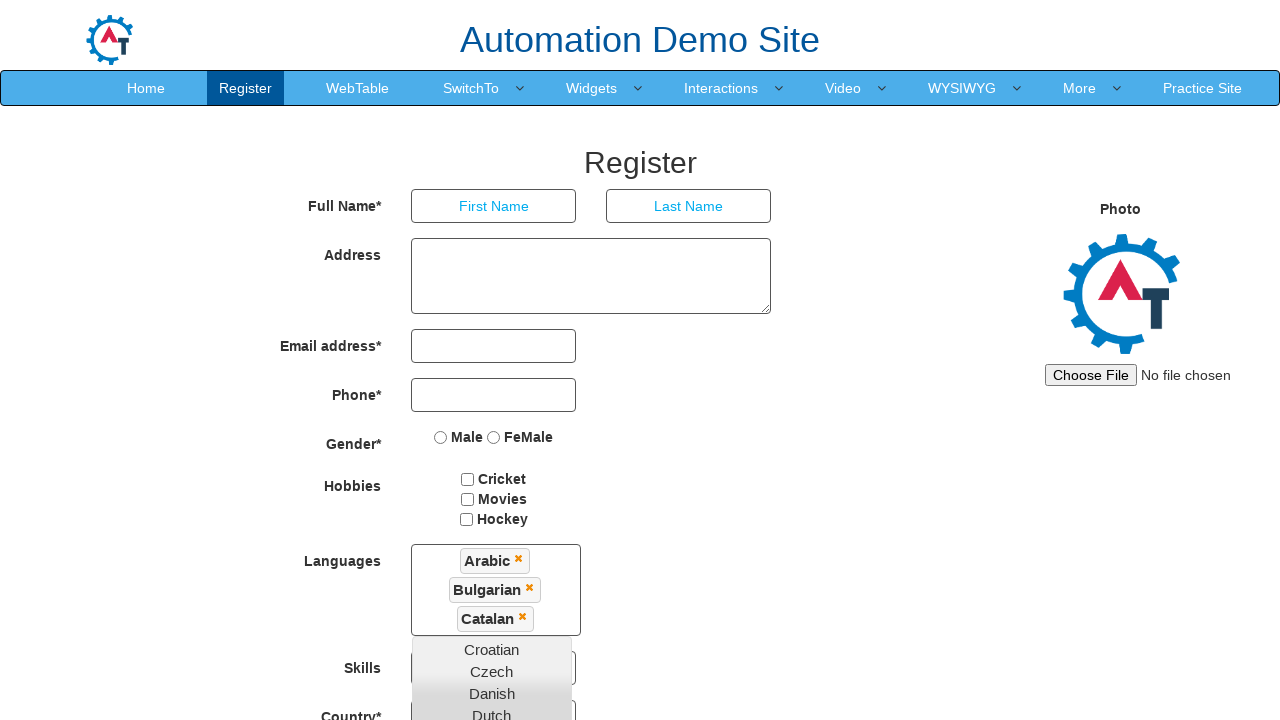

Selected a language option from dropdown at (492, 650) on ul.ui-autocomplete.ui-front.ui-menu.ui-widget.ui-widget-content.ui-corner-all li
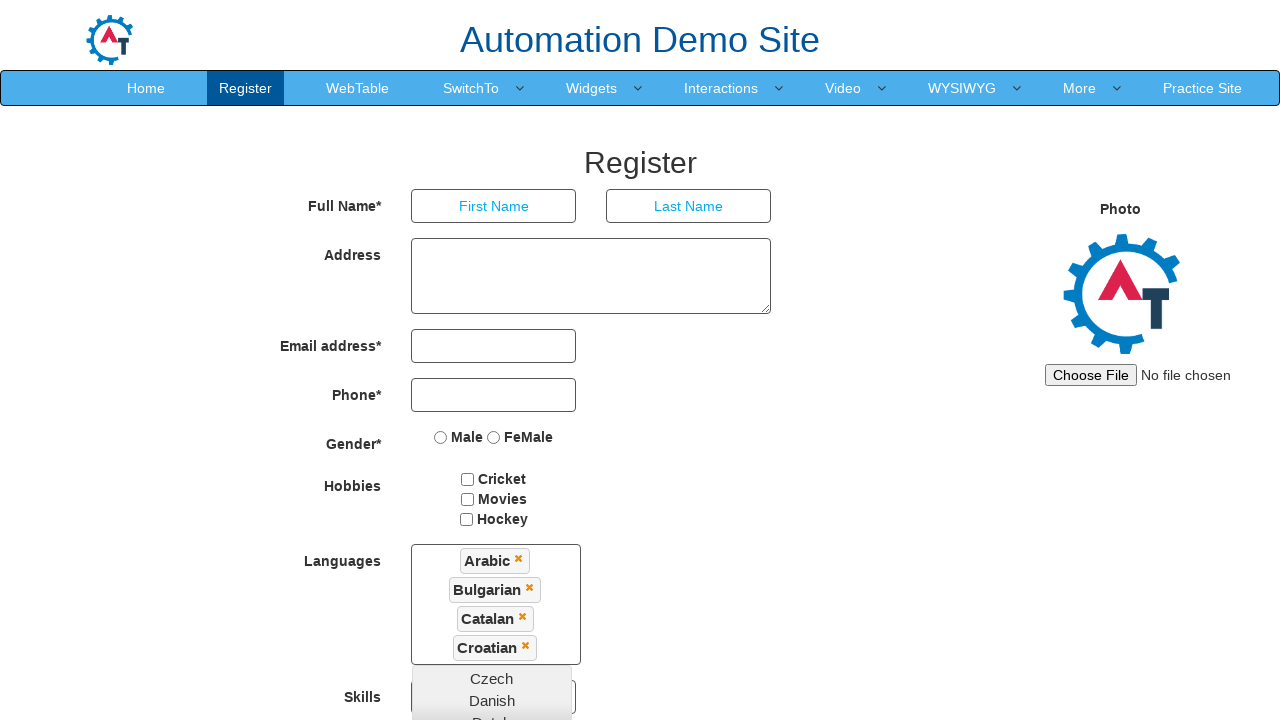

Selected a language option from dropdown at (492, 679) on ul.ui-autocomplete.ui-front.ui-menu.ui-widget.ui-widget-content.ui-corner-all li
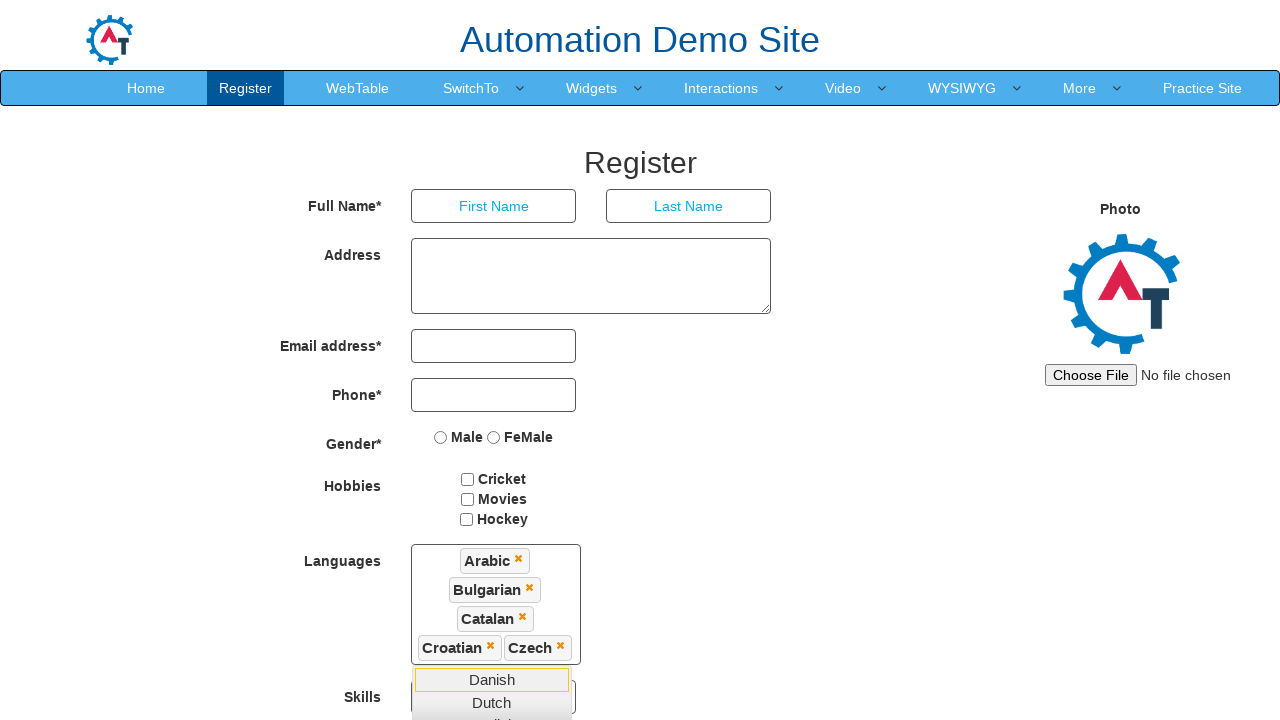

Selected a language option from dropdown at (492, 680) on ul.ui-autocomplete.ui-front.ui-menu.ui-widget.ui-widget-content.ui-corner-all li
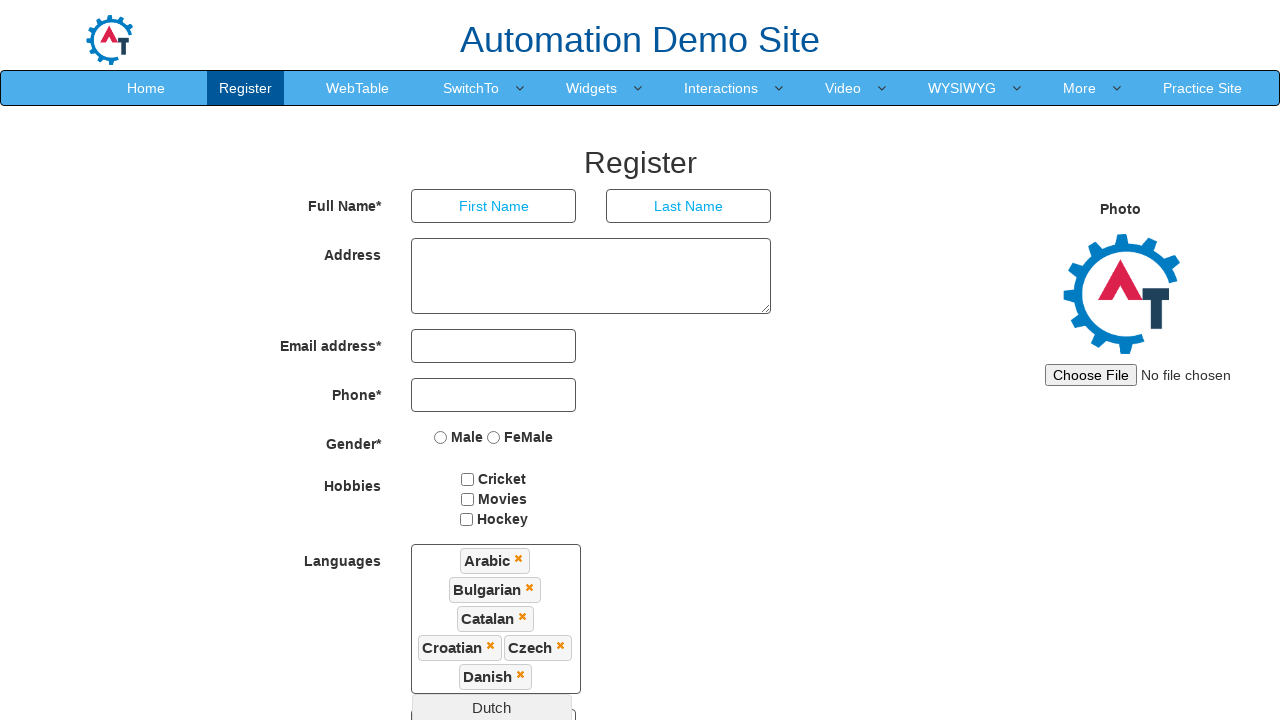

Selected a language option from dropdown at (492, 708) on ul.ui-autocomplete.ui-front.ui-menu.ui-widget.ui-widget-content.ui-corner-all li
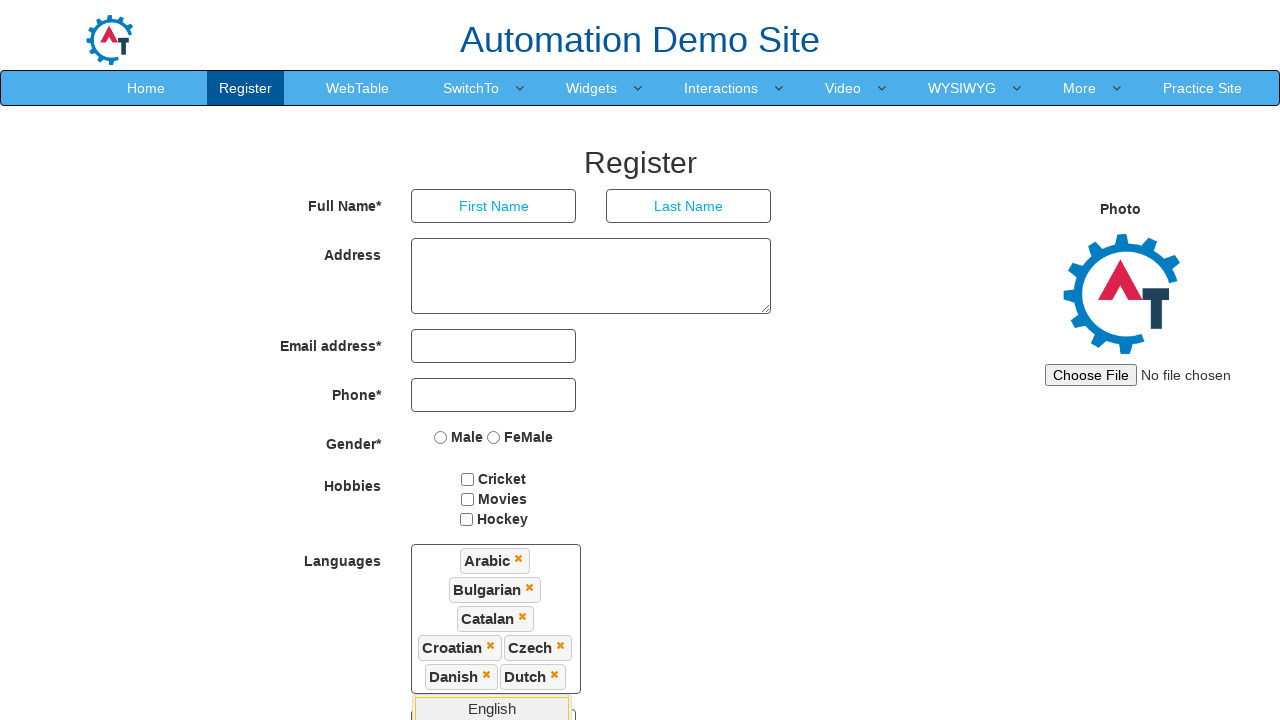

Selected a language option from dropdown at (492, 708) on ul.ui-autocomplete.ui-front.ui-menu.ui-widget.ui-widget-content.ui-corner-all li
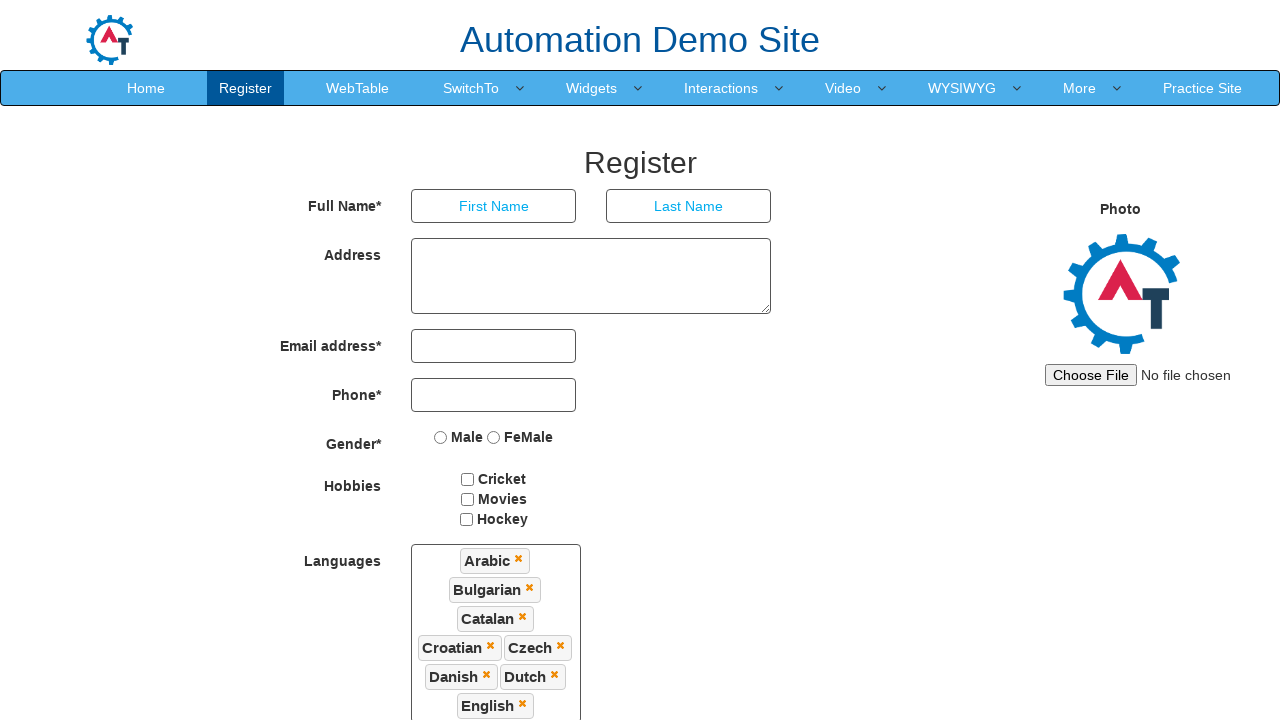

Selected a language option from dropdown at (492, 361) on ul.ui-autocomplete.ui-front.ui-menu.ui-widget.ui-widget-content.ui-corner-all li
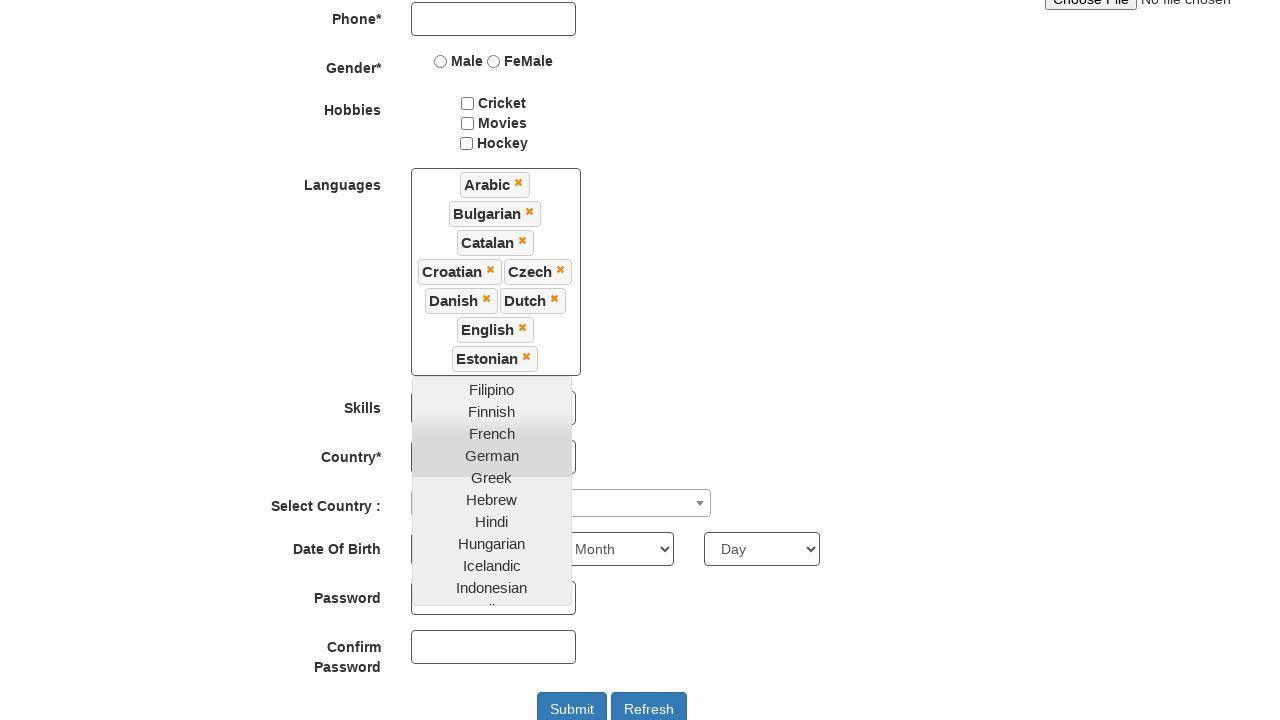

Selected a language option from dropdown at (492, 390) on ul.ui-autocomplete.ui-front.ui-menu.ui-widget.ui-widget-content.ui-corner-all li
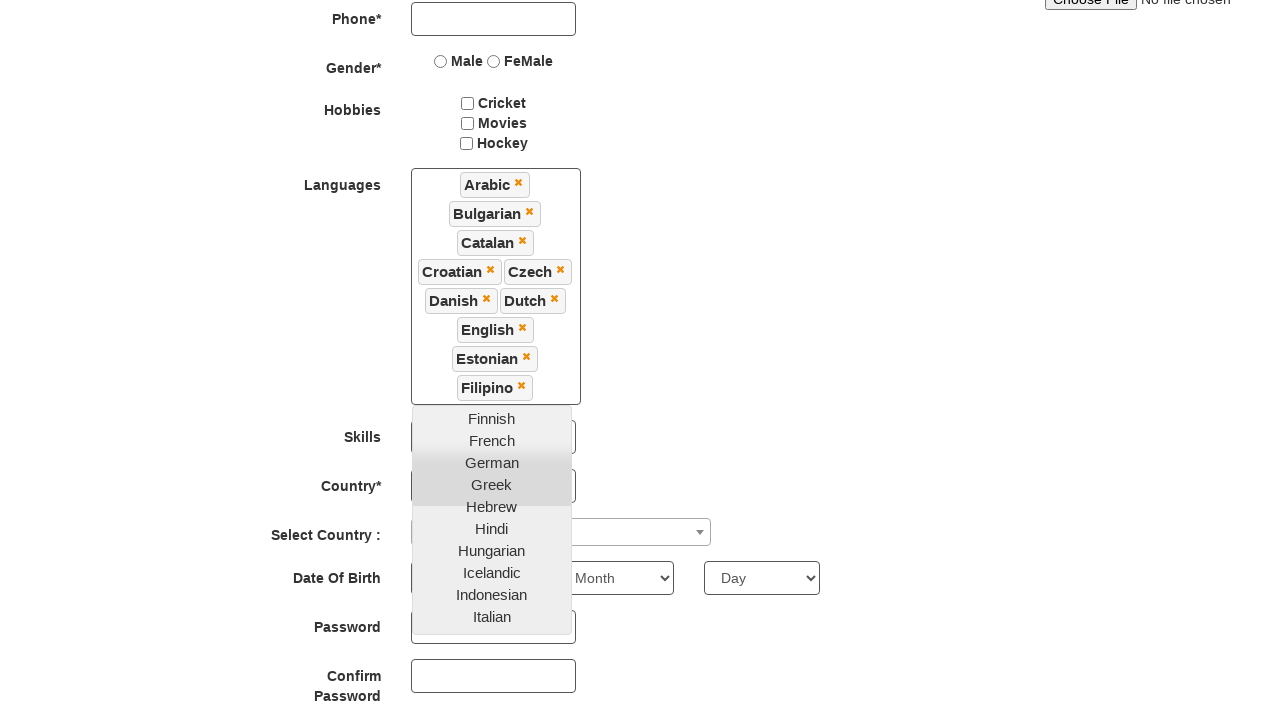

Selected a language option from dropdown at (492, 419) on ul.ui-autocomplete.ui-front.ui-menu.ui-widget.ui-widget-content.ui-corner-all li
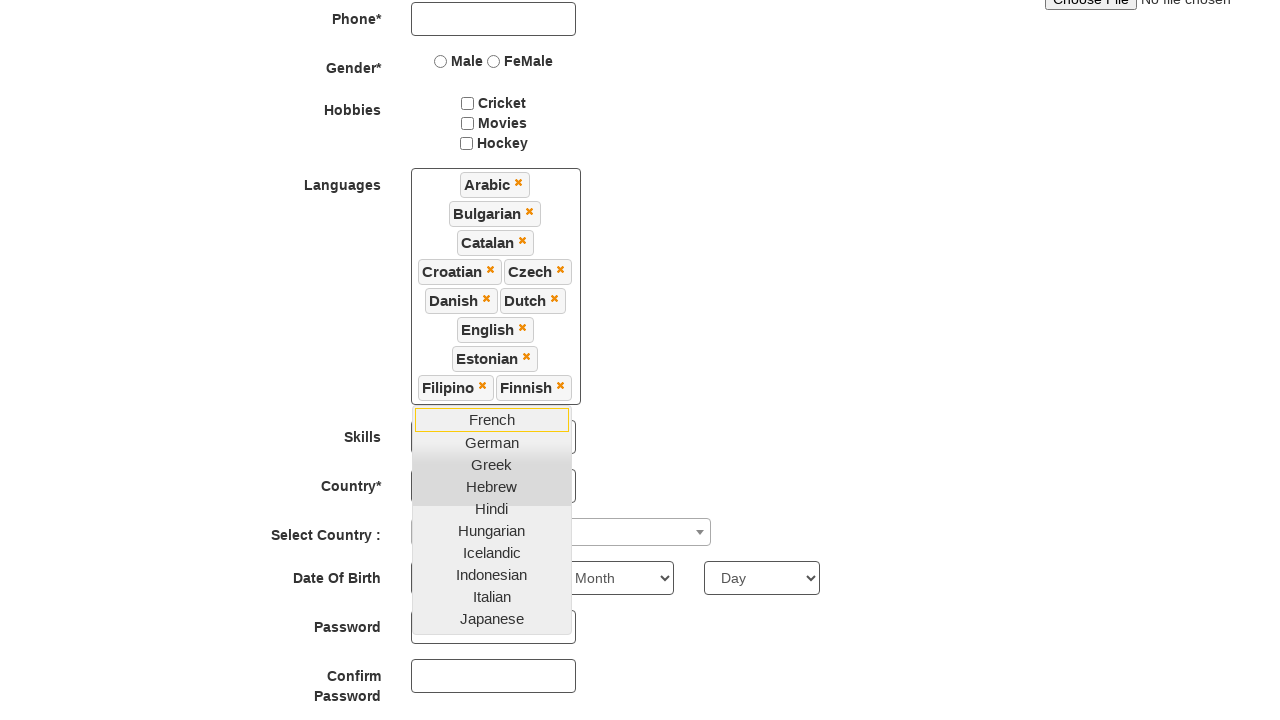

Selected a language option from dropdown at (492, 420) on ul.ui-autocomplete.ui-front.ui-menu.ui-widget.ui-widget-content.ui-corner-all li
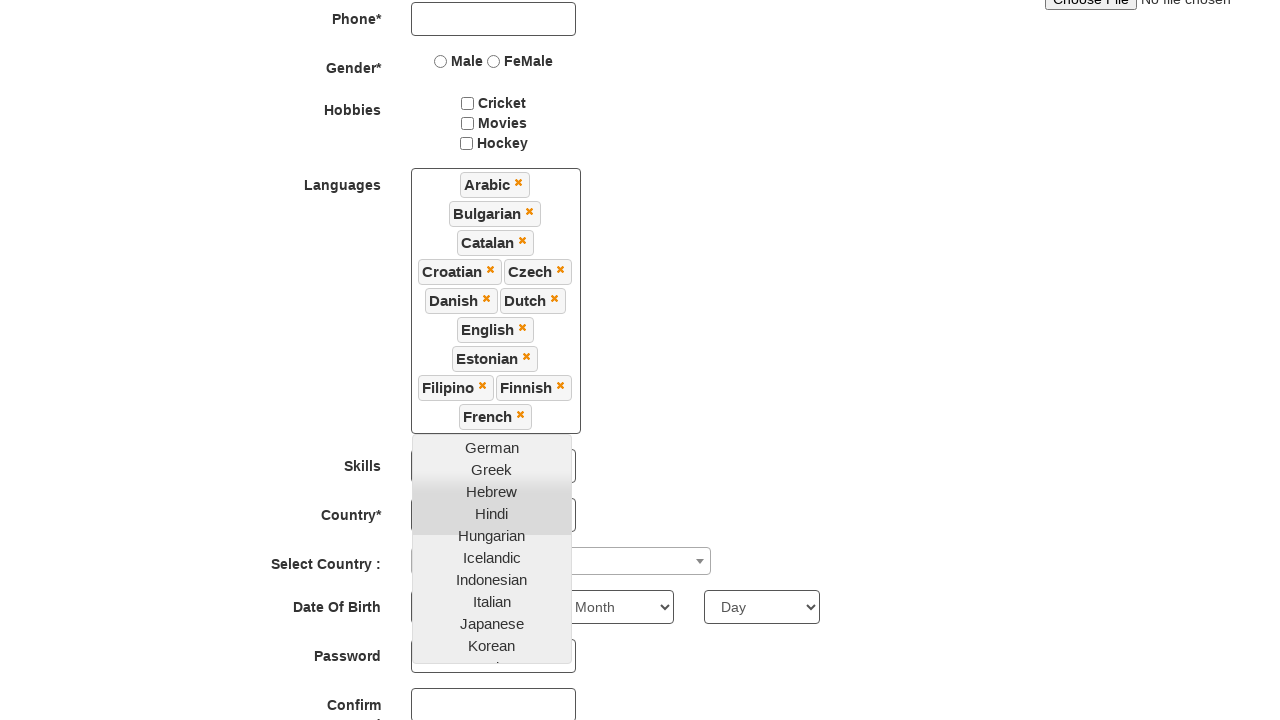

Selected a language option from dropdown at (492, 448) on ul.ui-autocomplete.ui-front.ui-menu.ui-widget.ui-widget-content.ui-corner-all li
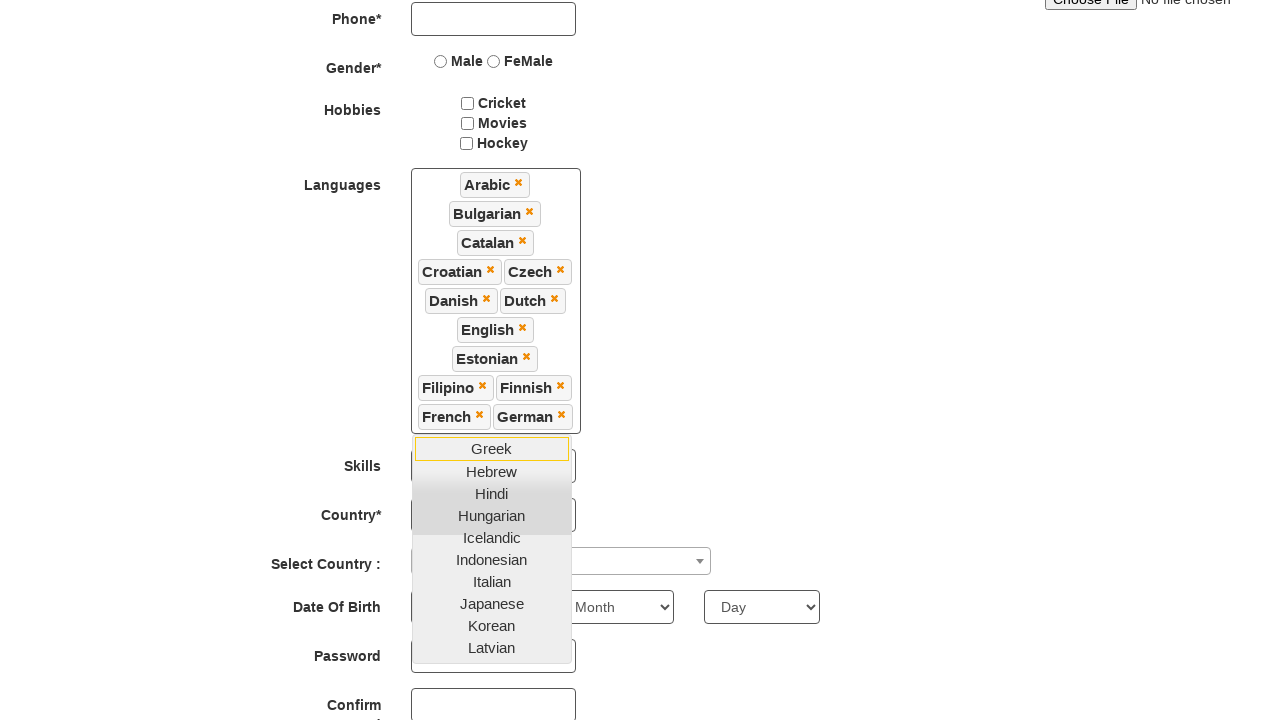

Selected a language option from dropdown at (492, 449) on ul.ui-autocomplete.ui-front.ui-menu.ui-widget.ui-widget-content.ui-corner-all li
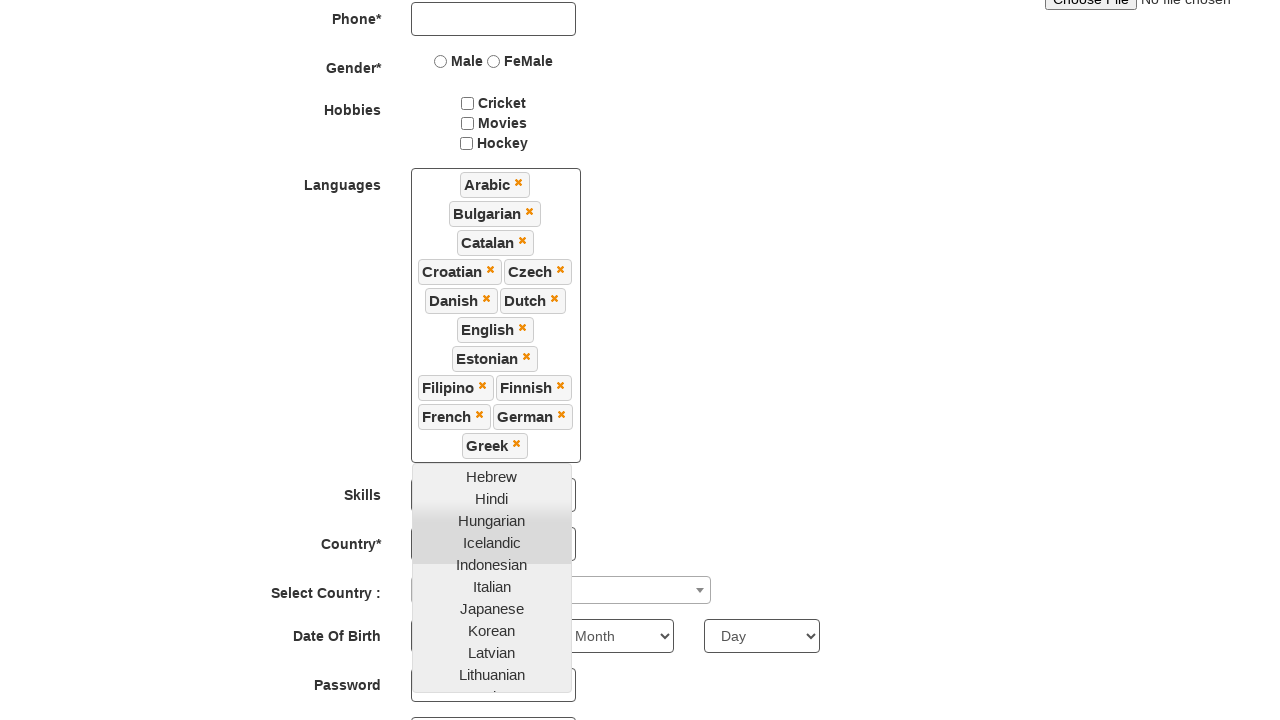

Selected a language option from dropdown at (492, 477) on ul.ui-autocomplete.ui-front.ui-menu.ui-widget.ui-widget-content.ui-corner-all li
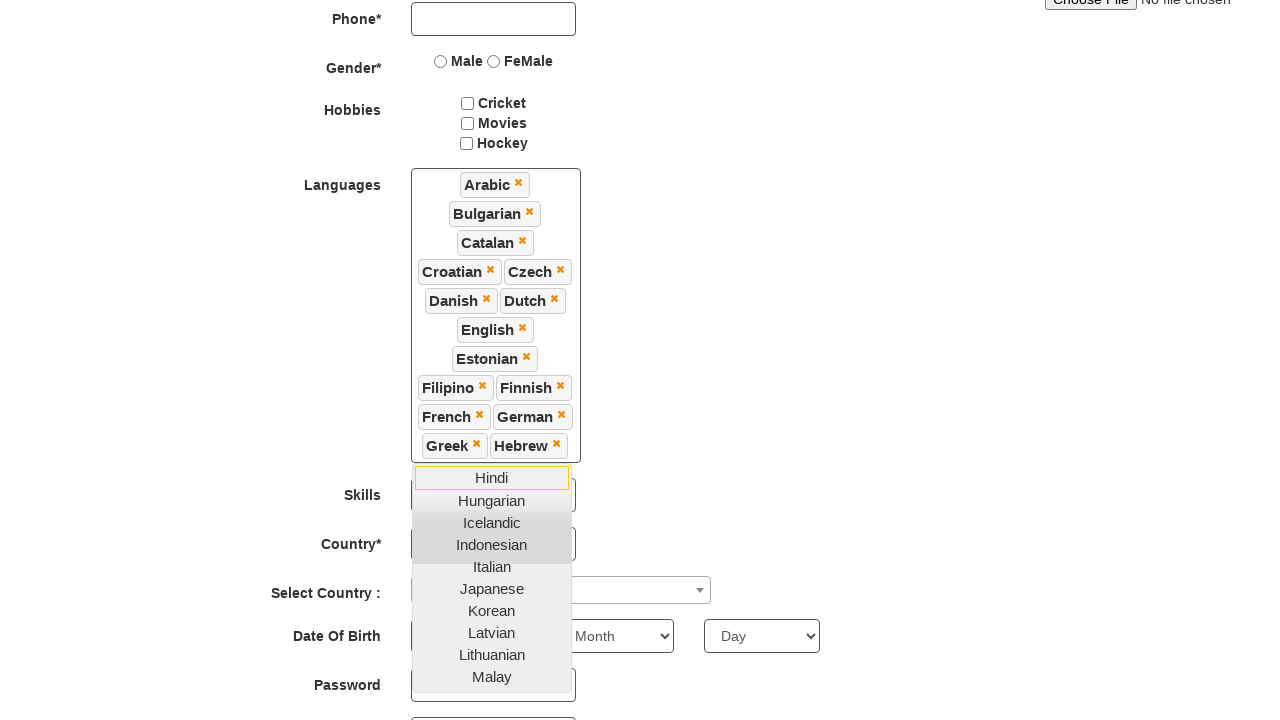

Selected a language option from dropdown at (492, 478) on ul.ui-autocomplete.ui-front.ui-menu.ui-widget.ui-widget-content.ui-corner-all li
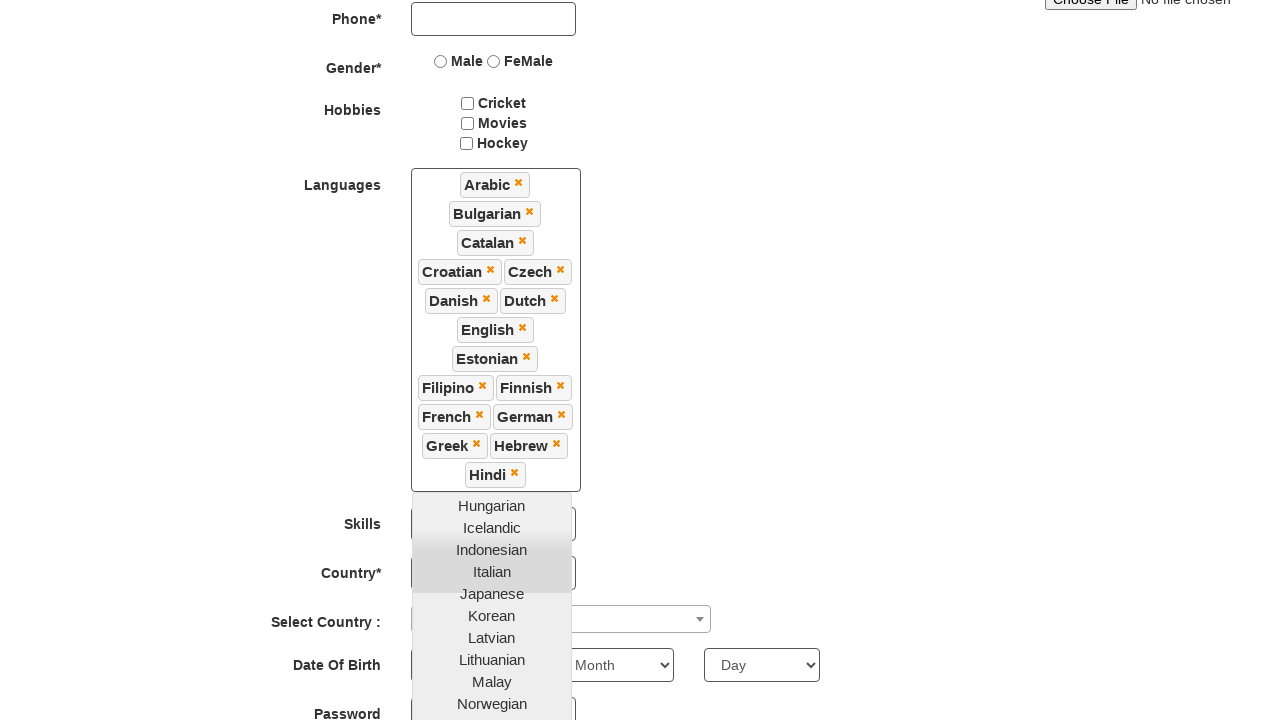

Selected a language option from dropdown at (492, 506) on ul.ui-autocomplete.ui-front.ui-menu.ui-widget.ui-widget-content.ui-corner-all li
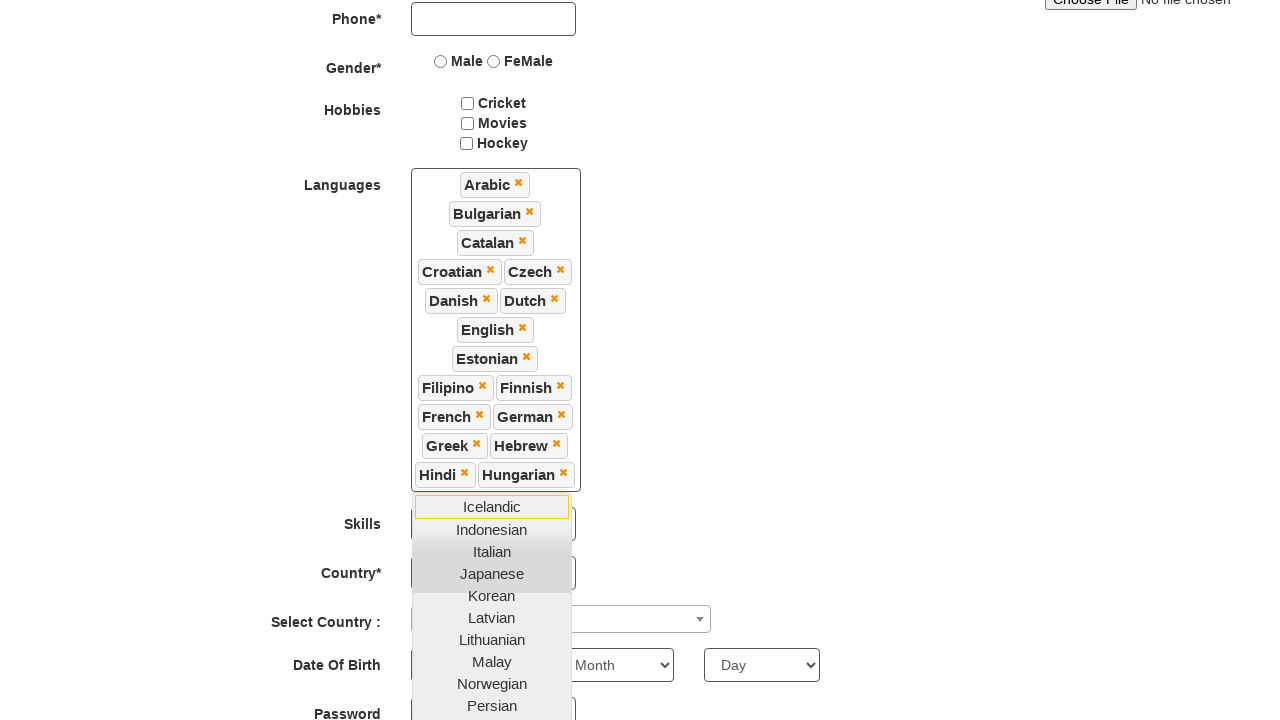

Selected a language option from dropdown at (492, 507) on ul.ui-autocomplete.ui-front.ui-menu.ui-widget.ui-widget-content.ui-corner-all li
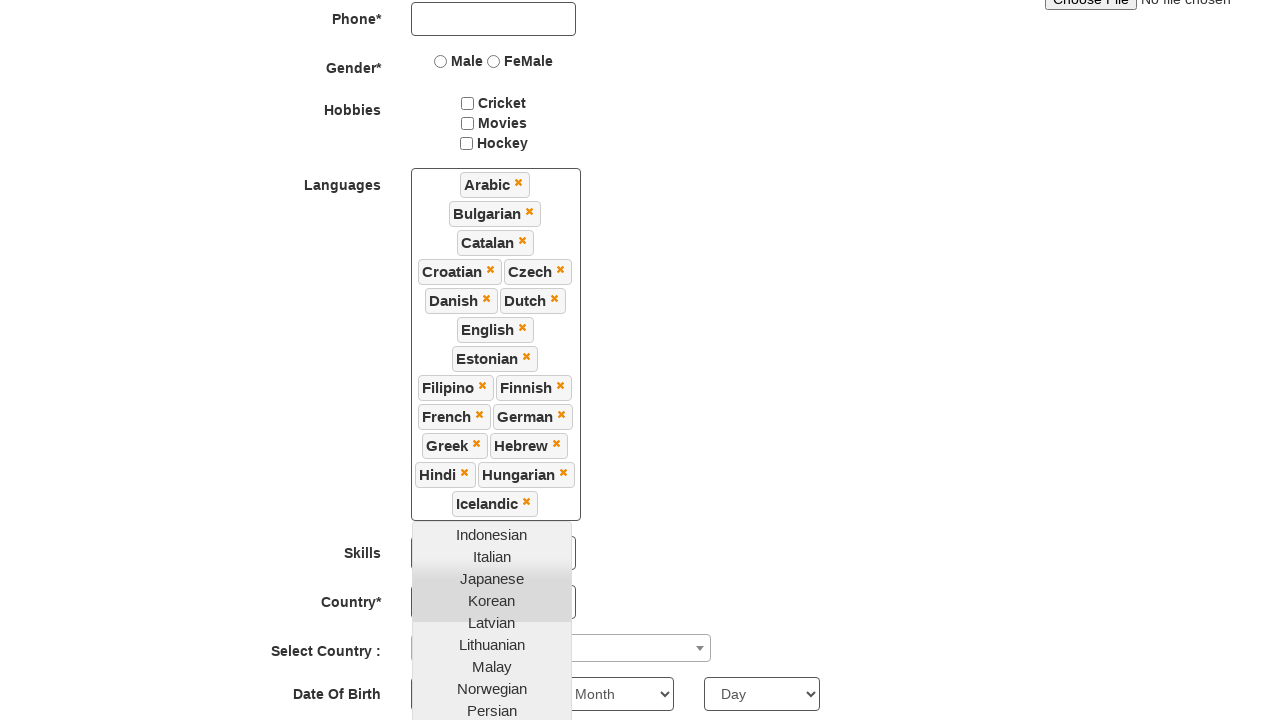

Selected a language option from dropdown at (492, 535) on ul.ui-autocomplete.ui-front.ui-menu.ui-widget.ui-widget-content.ui-corner-all li
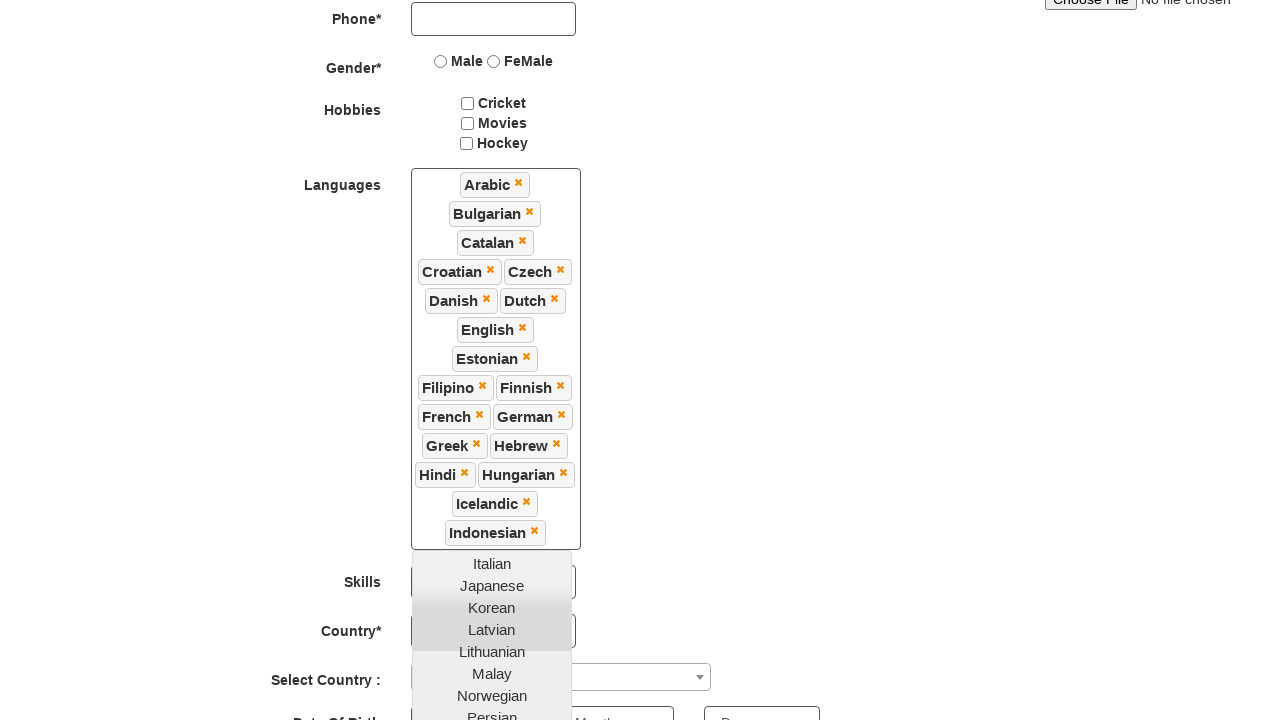

Selected a language option from dropdown at (492, 564) on ul.ui-autocomplete.ui-front.ui-menu.ui-widget.ui-widget-content.ui-corner-all li
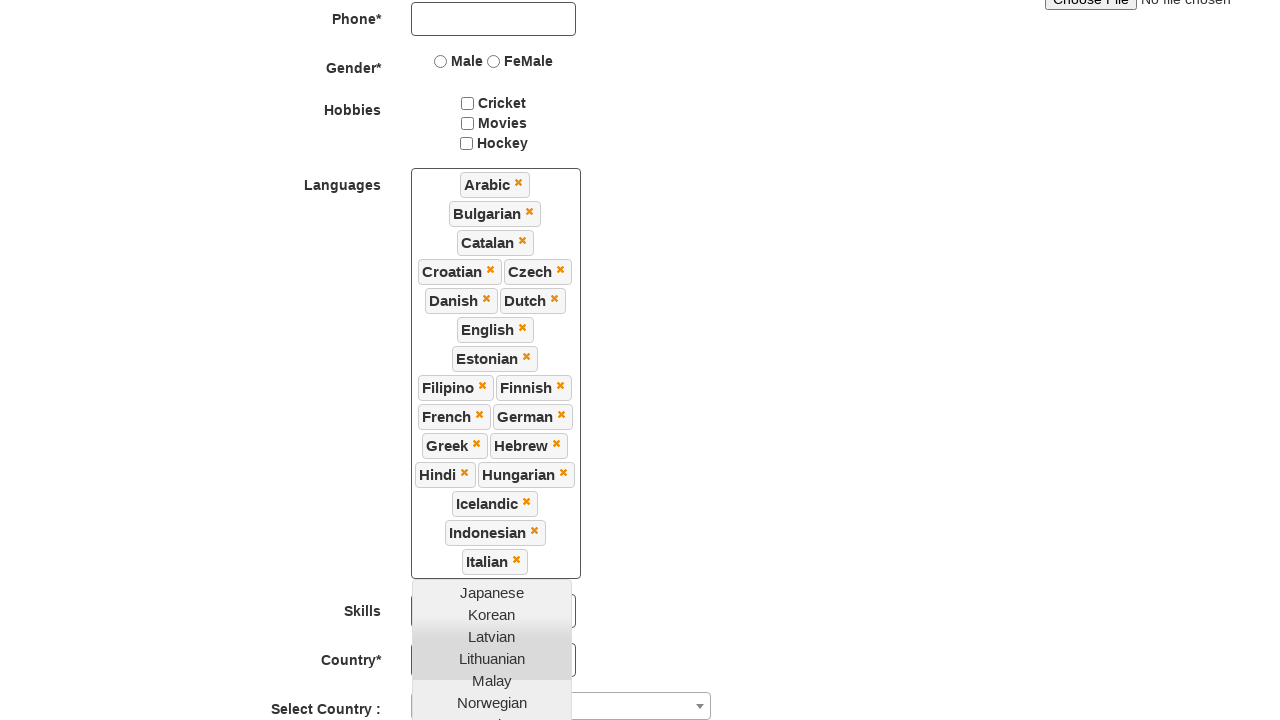

Selected a language option from dropdown at (492, 593) on ul.ui-autocomplete.ui-front.ui-menu.ui-widget.ui-widget-content.ui-corner-all li
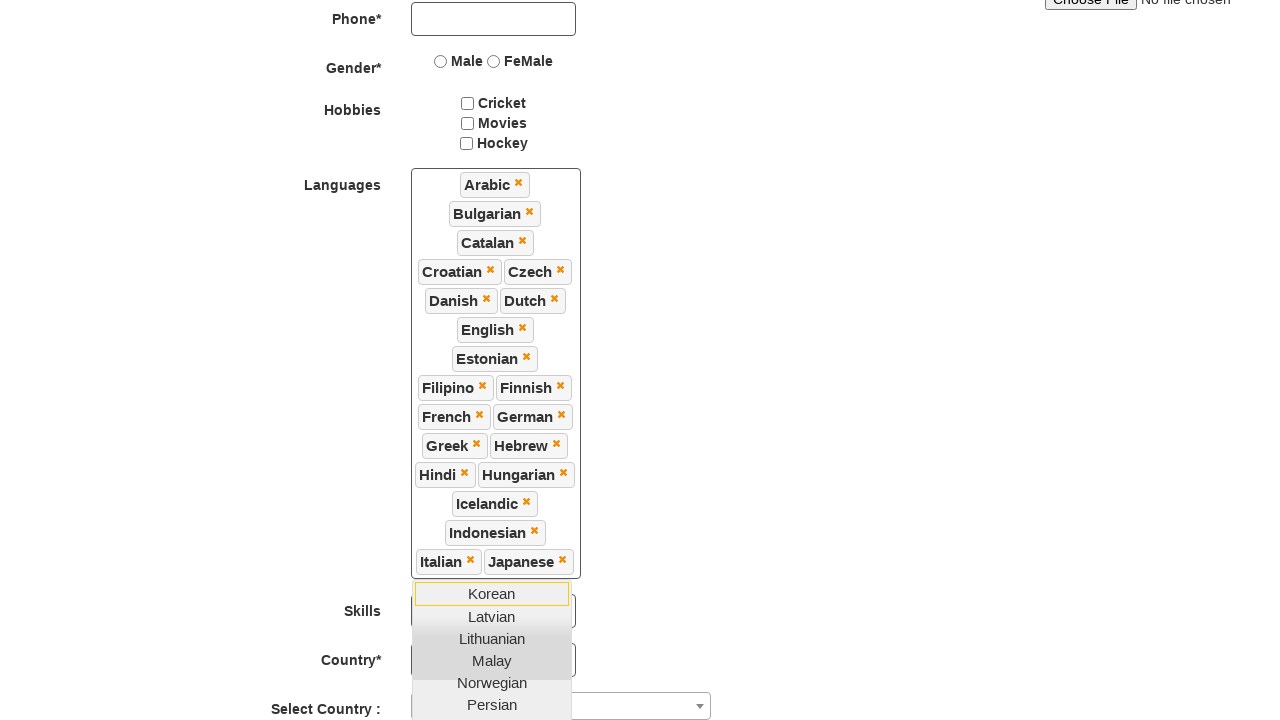

Selected a language option from dropdown at (492, 594) on ul.ui-autocomplete.ui-front.ui-menu.ui-widget.ui-widget-content.ui-corner-all li
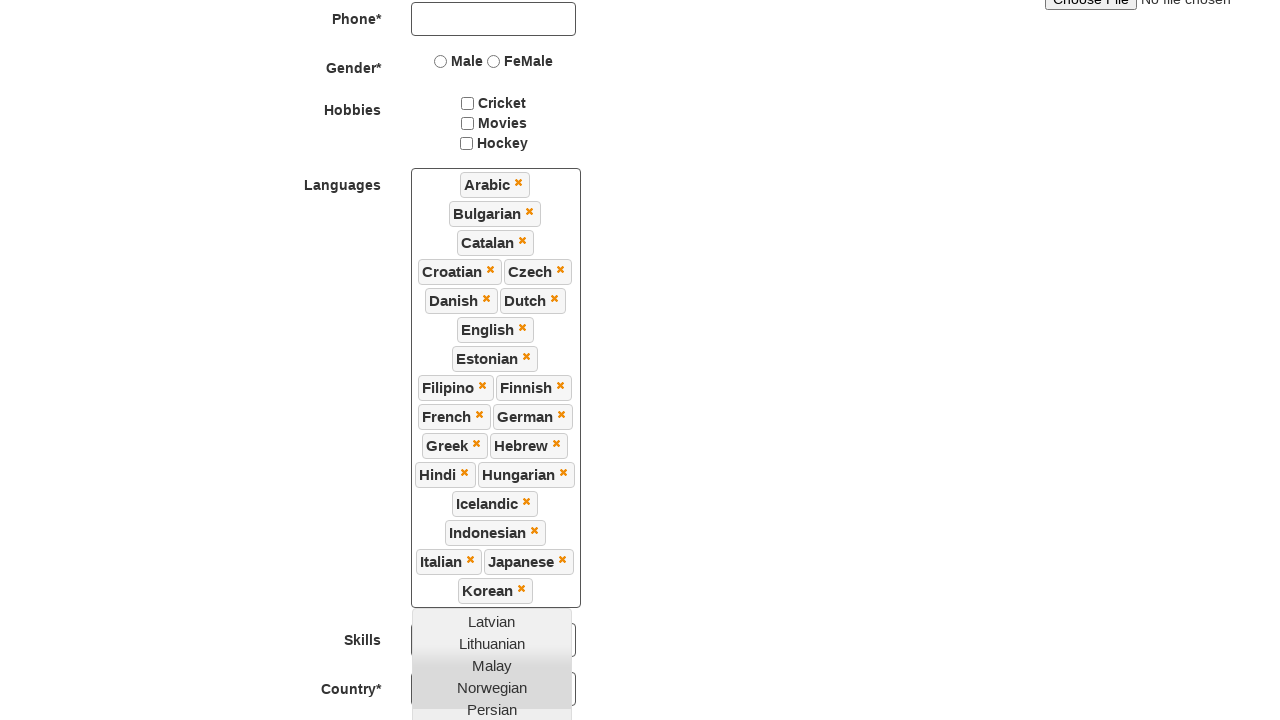

Selected a language option from dropdown at (492, 622) on ul.ui-autocomplete.ui-front.ui-menu.ui-widget.ui-widget-content.ui-corner-all li
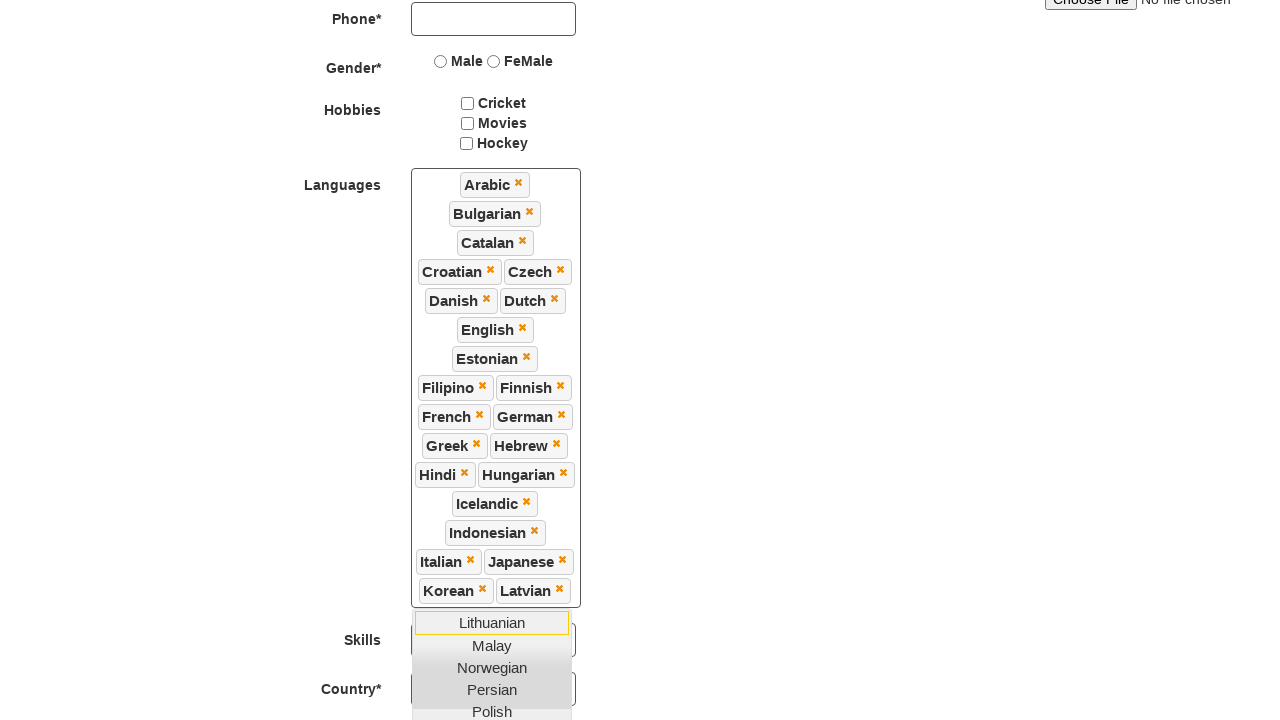

Selected a language option from dropdown at (492, 623) on ul.ui-autocomplete.ui-front.ui-menu.ui-widget.ui-widget-content.ui-corner-all li
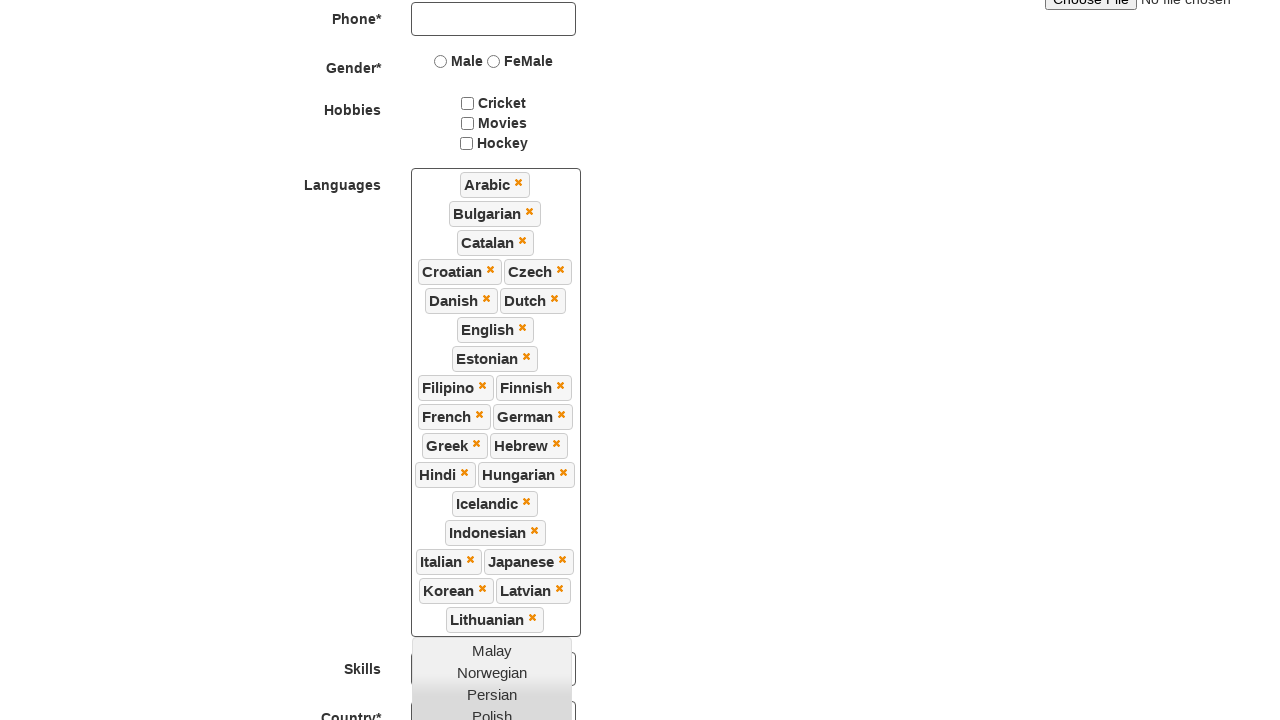

Selected a language option from dropdown at (492, 651) on ul.ui-autocomplete.ui-front.ui-menu.ui-widget.ui-widget-content.ui-corner-all li
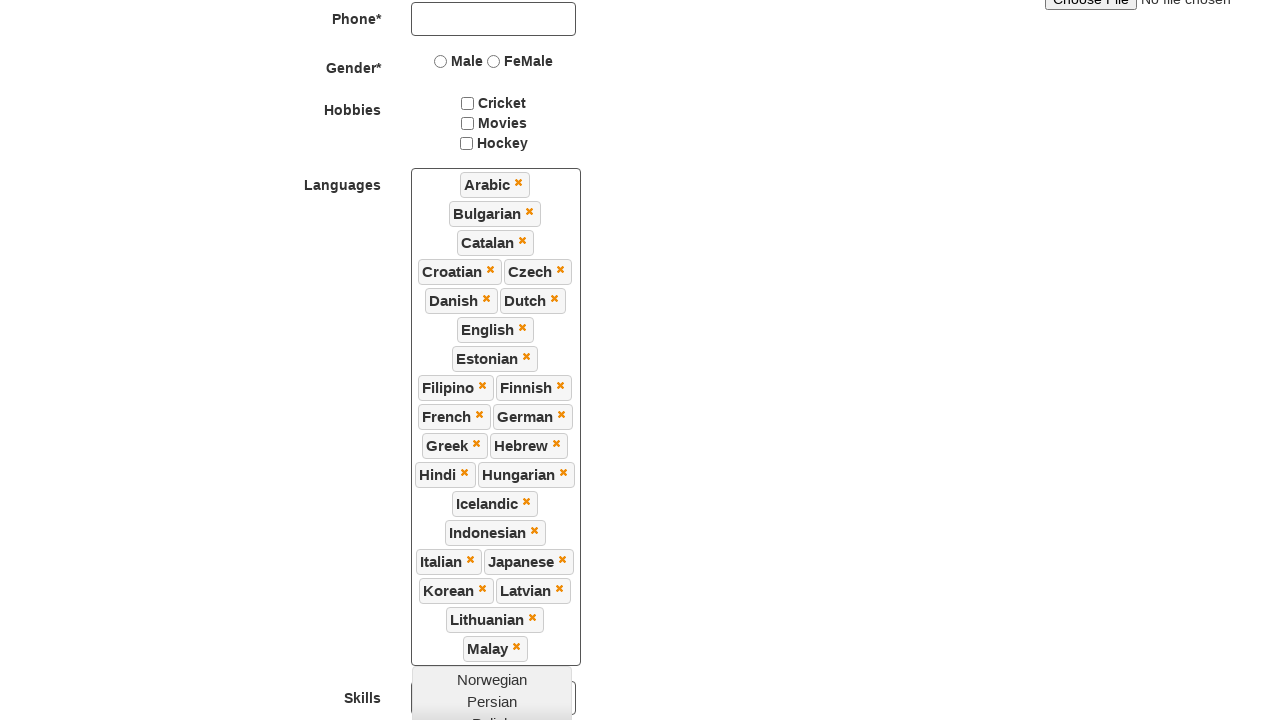

Selected a language option from dropdown at (492, 680) on ul.ui-autocomplete.ui-front.ui-menu.ui-widget.ui-widget-content.ui-corner-all li
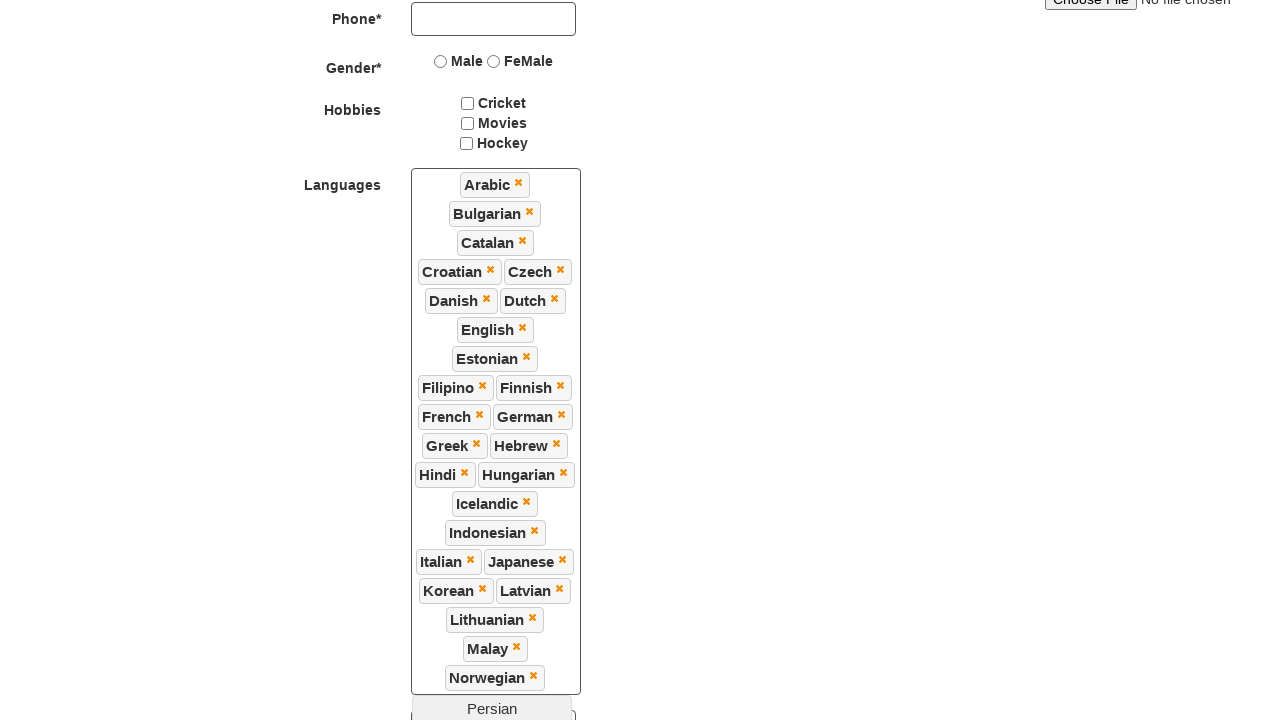

Selected a language option from dropdown at (492, 709) on ul.ui-autocomplete.ui-front.ui-menu.ui-widget.ui-widget-content.ui-corner-all li
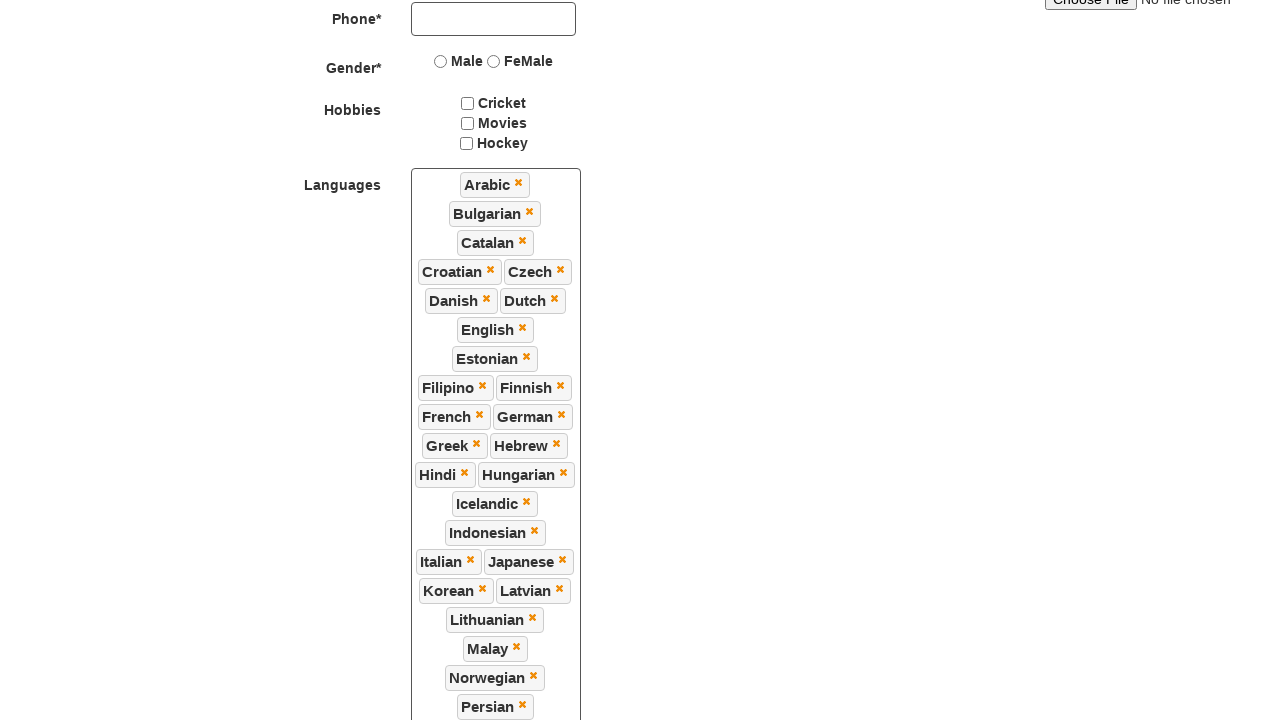

Selected a language option from dropdown at (492, 361) on ul.ui-autocomplete.ui-front.ui-menu.ui-widget.ui-widget-content.ui-corner-all li
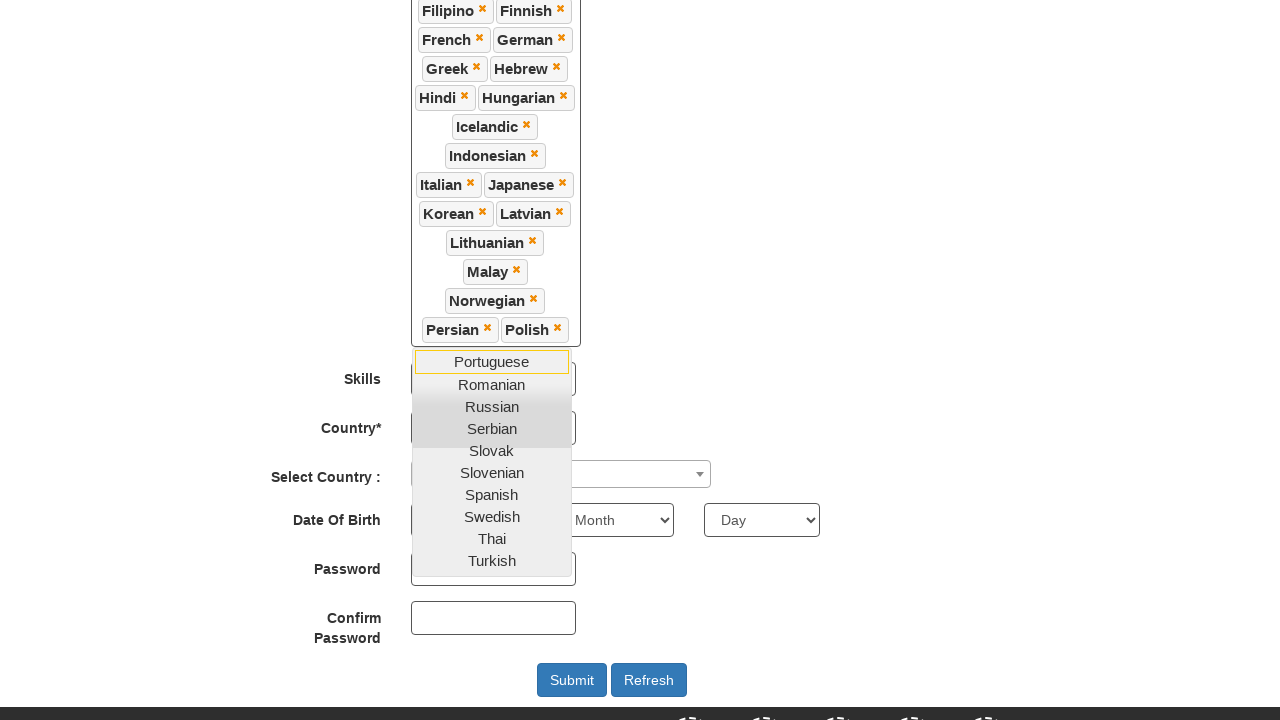

Selected a language option from dropdown at (492, 362) on ul.ui-autocomplete.ui-front.ui-menu.ui-widget.ui-widget-content.ui-corner-all li
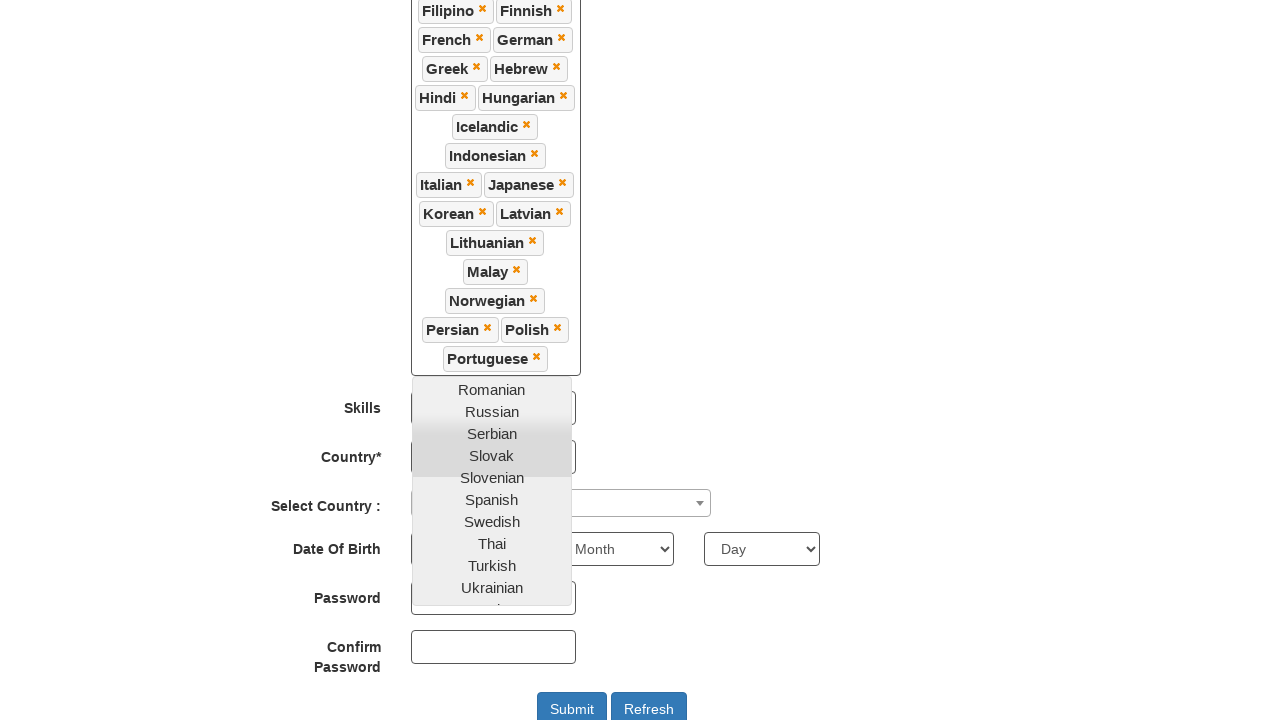

Selected a language option from dropdown at (492, 390) on ul.ui-autocomplete.ui-front.ui-menu.ui-widget.ui-widget-content.ui-corner-all li
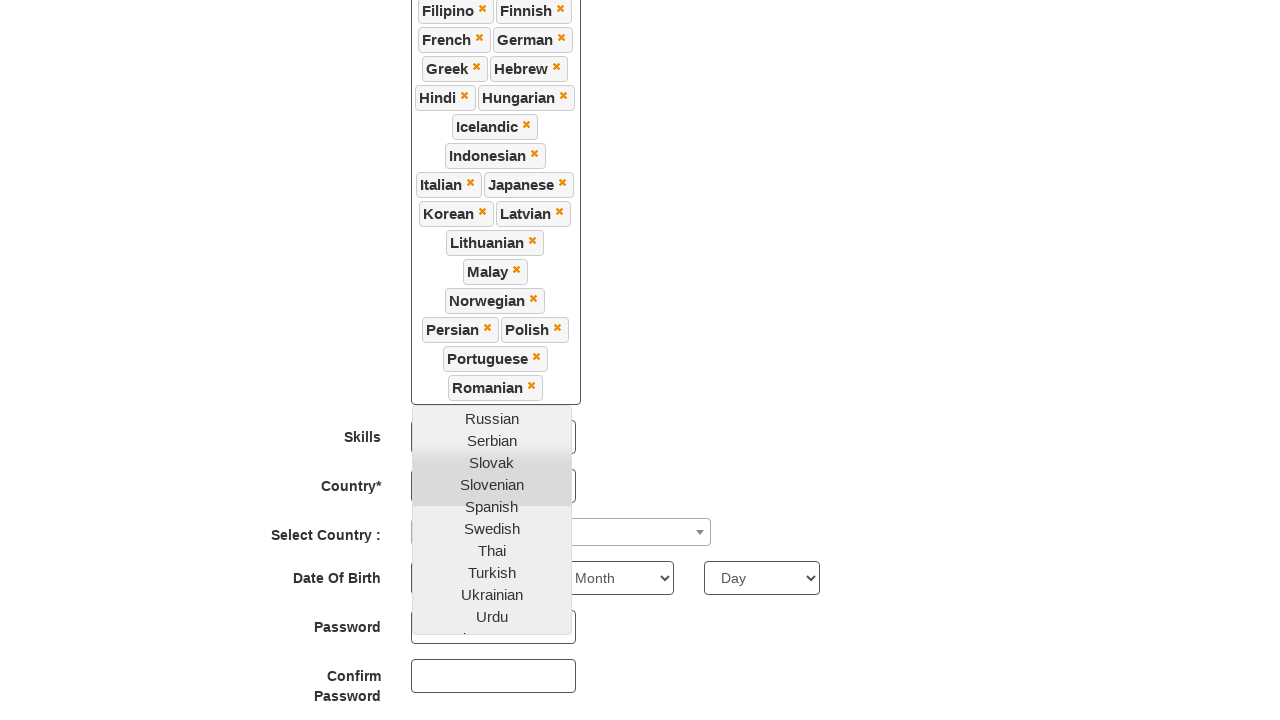

Selected a language option from dropdown at (492, 419) on ul.ui-autocomplete.ui-front.ui-menu.ui-widget.ui-widget-content.ui-corner-all li
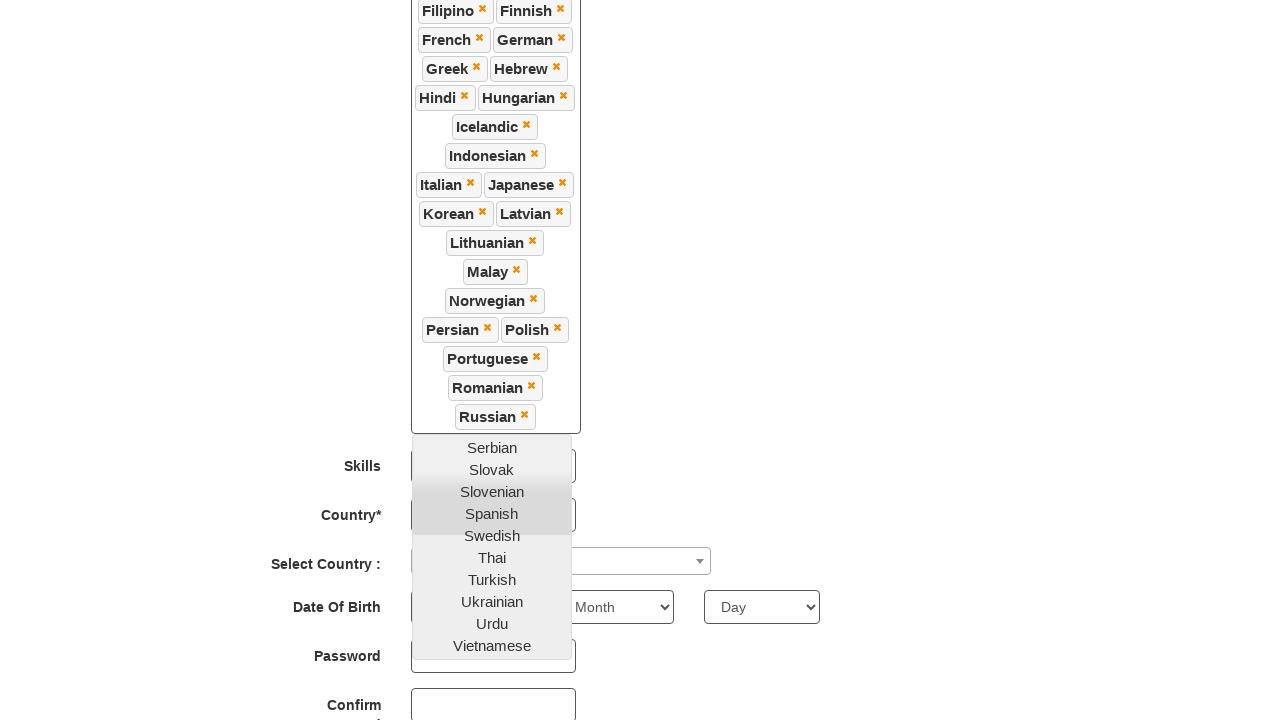

Selected a language option from dropdown at (492, 448) on ul.ui-autocomplete.ui-front.ui-menu.ui-widget.ui-widget-content.ui-corner-all li
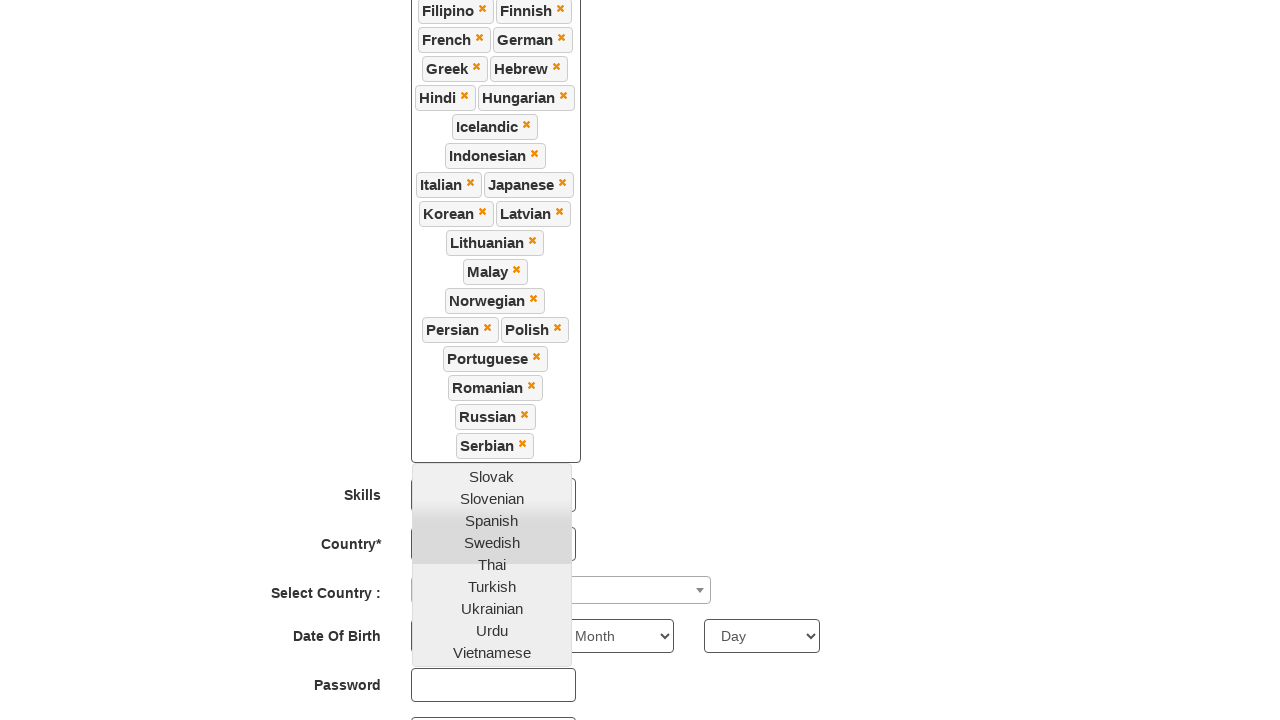

Selected a language option from dropdown at (492, 477) on ul.ui-autocomplete.ui-front.ui-menu.ui-widget.ui-widget-content.ui-corner-all li
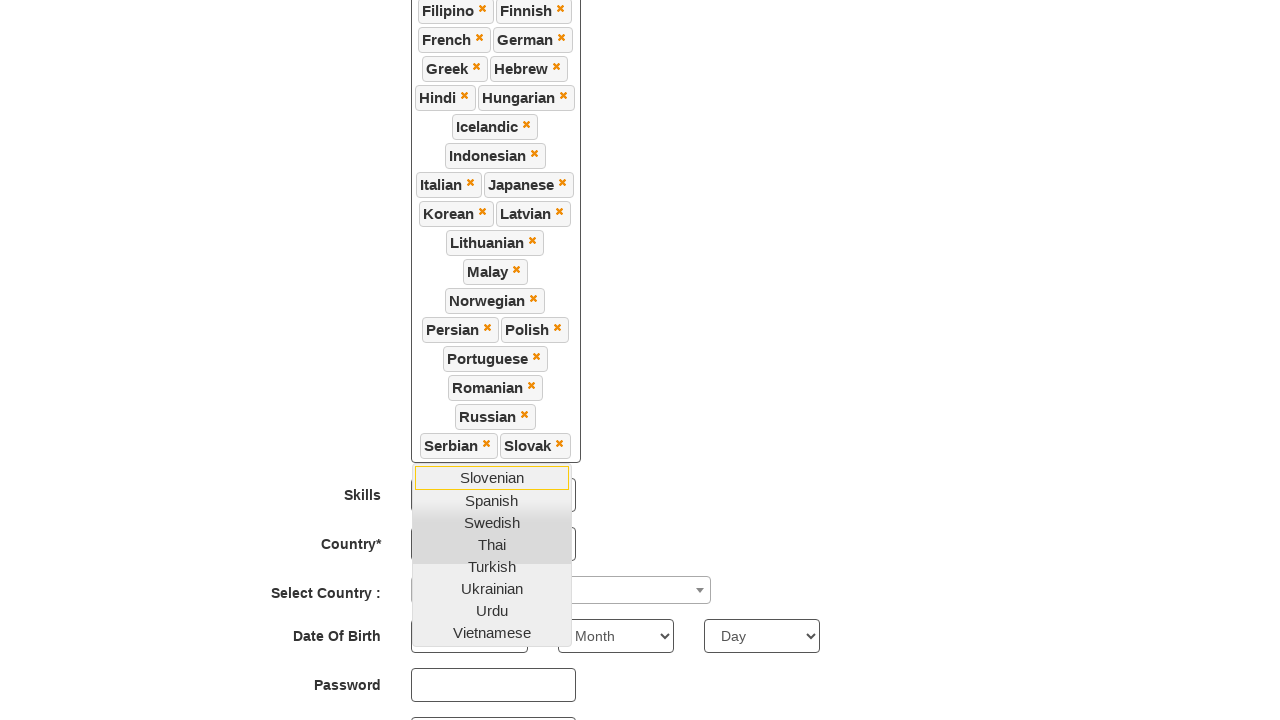

Selected a language option from dropdown at (492, 478) on ul.ui-autocomplete.ui-front.ui-menu.ui-widget.ui-widget-content.ui-corner-all li
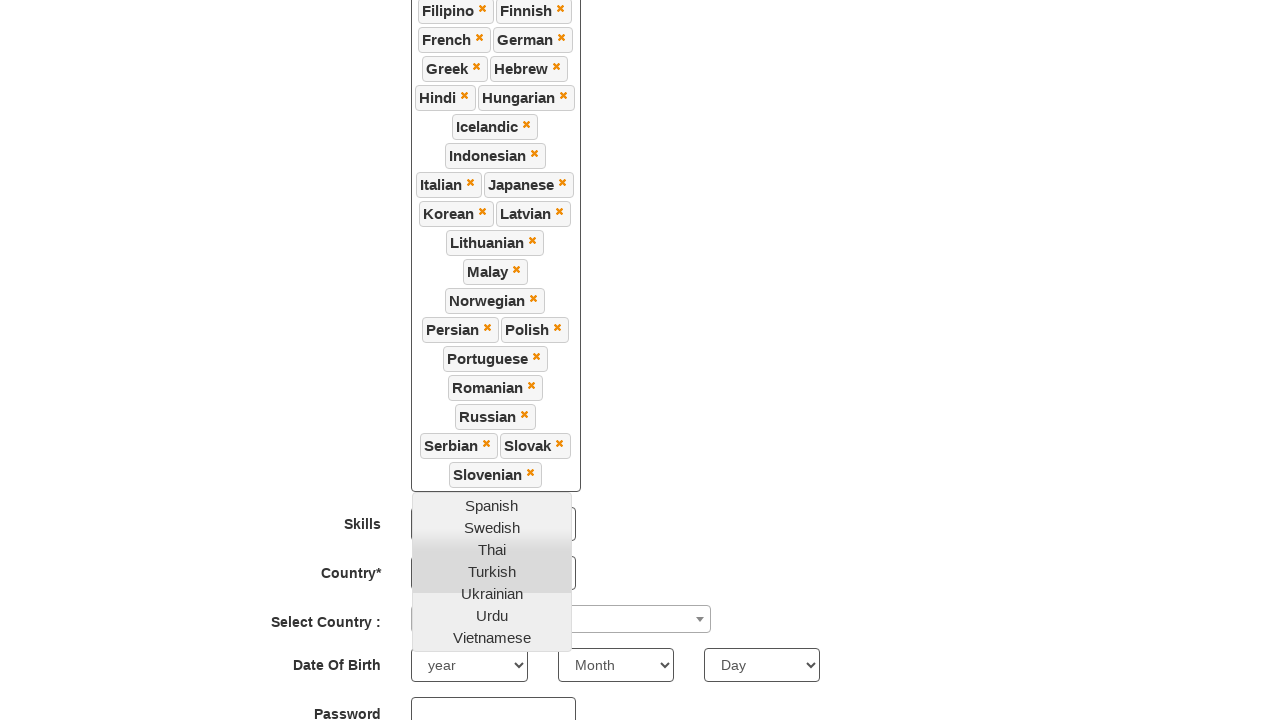

Selected a language option from dropdown at (492, 506) on ul.ui-autocomplete.ui-front.ui-menu.ui-widget.ui-widget-content.ui-corner-all li
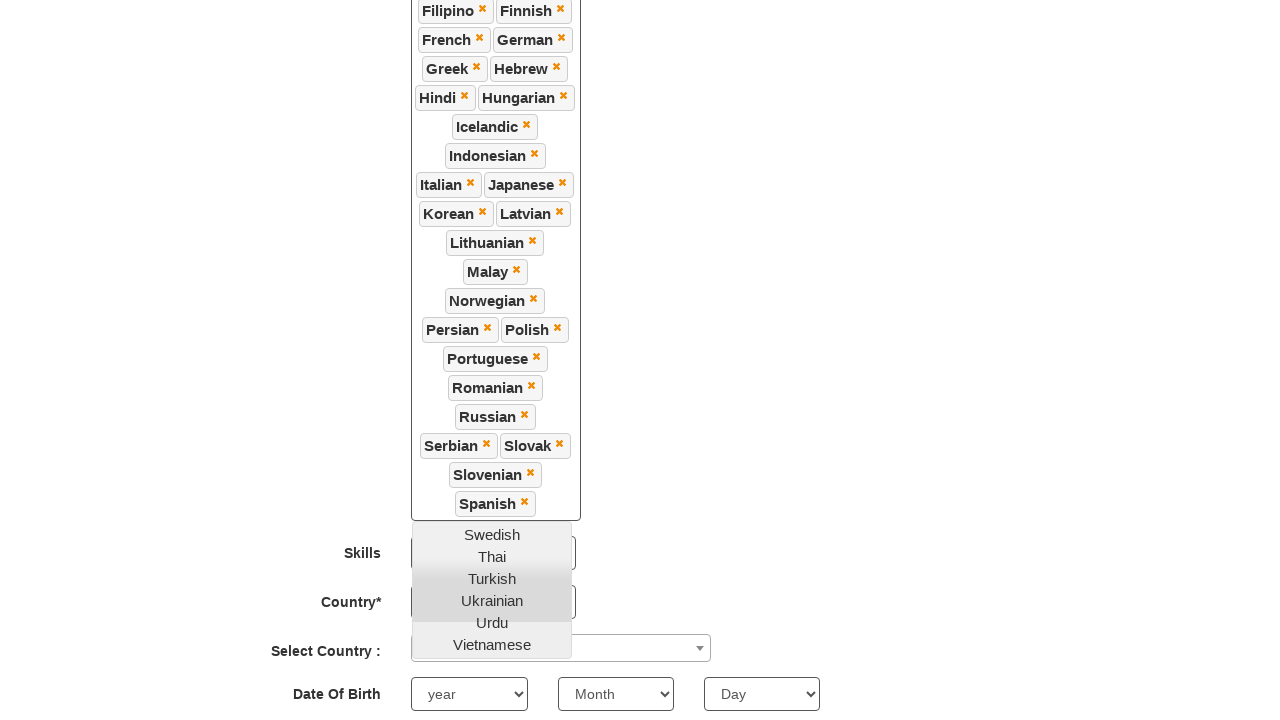

Selected a language option from dropdown at (492, 535) on ul.ui-autocomplete.ui-front.ui-menu.ui-widget.ui-widget-content.ui-corner-all li
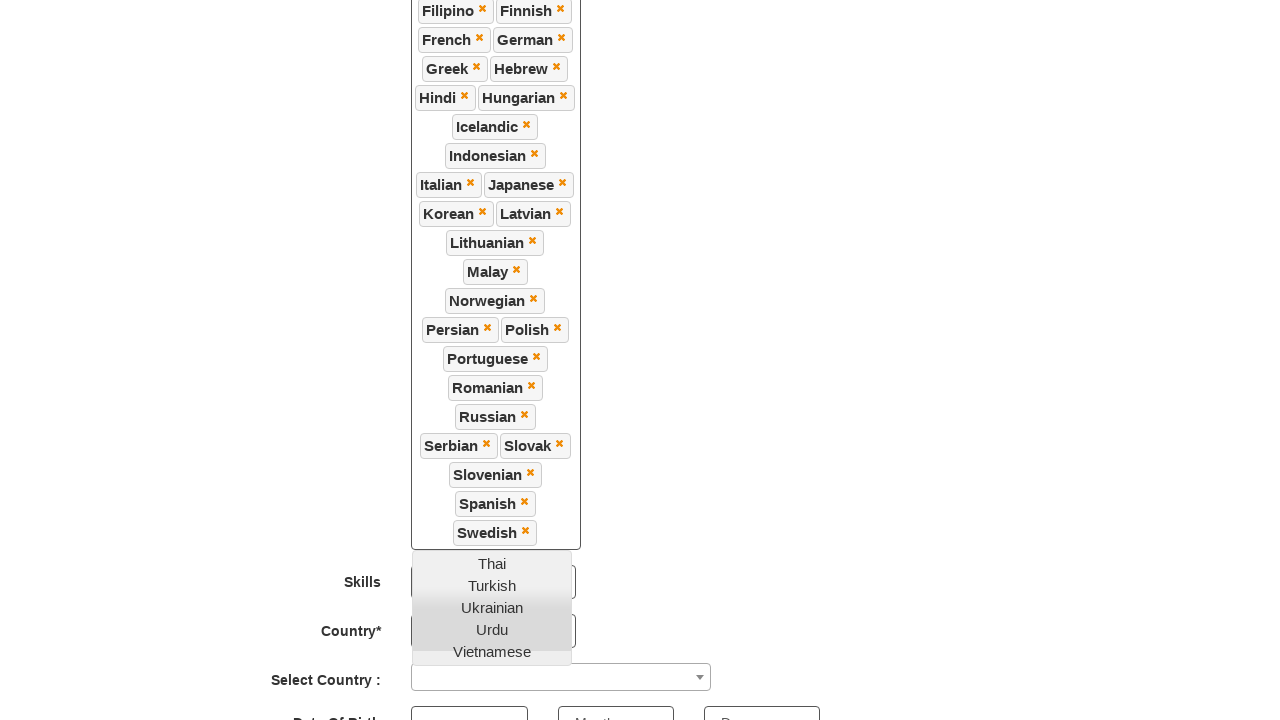

Selected a language option from dropdown at (492, 564) on ul.ui-autocomplete.ui-front.ui-menu.ui-widget.ui-widget-content.ui-corner-all li
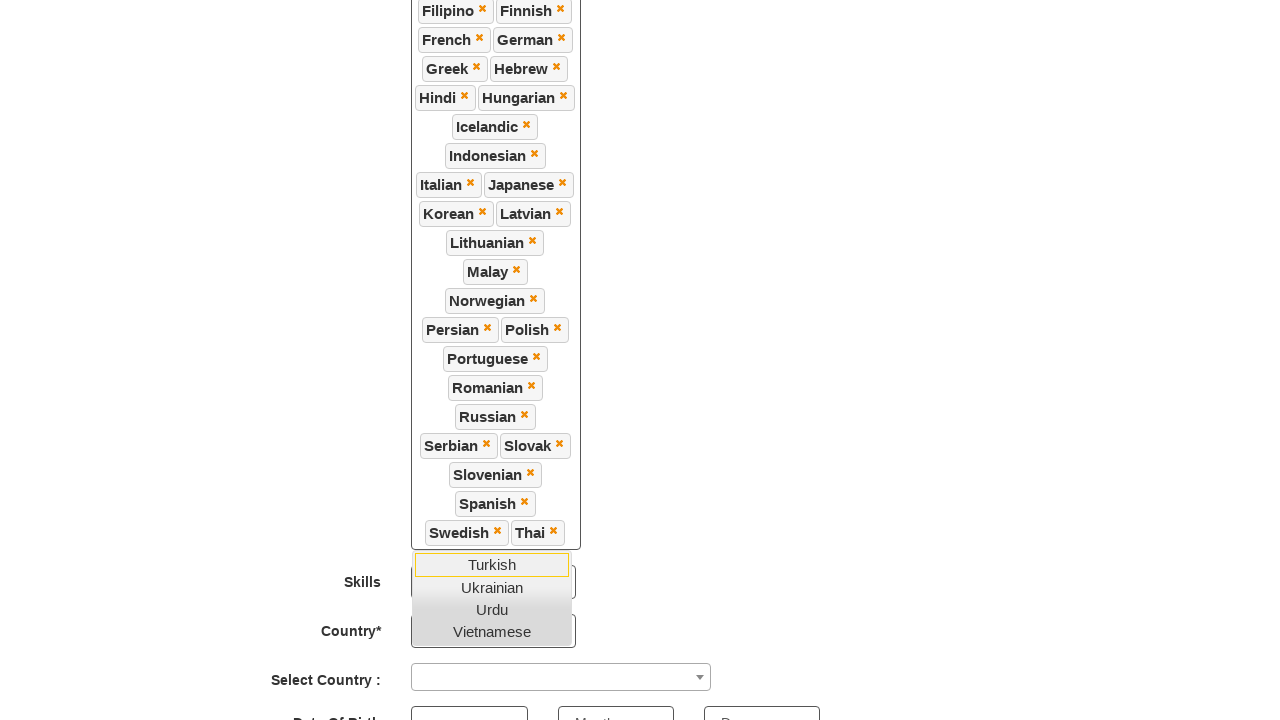

Selected a language option from dropdown at (492, 565) on ul.ui-autocomplete.ui-front.ui-menu.ui-widget.ui-widget-content.ui-corner-all li
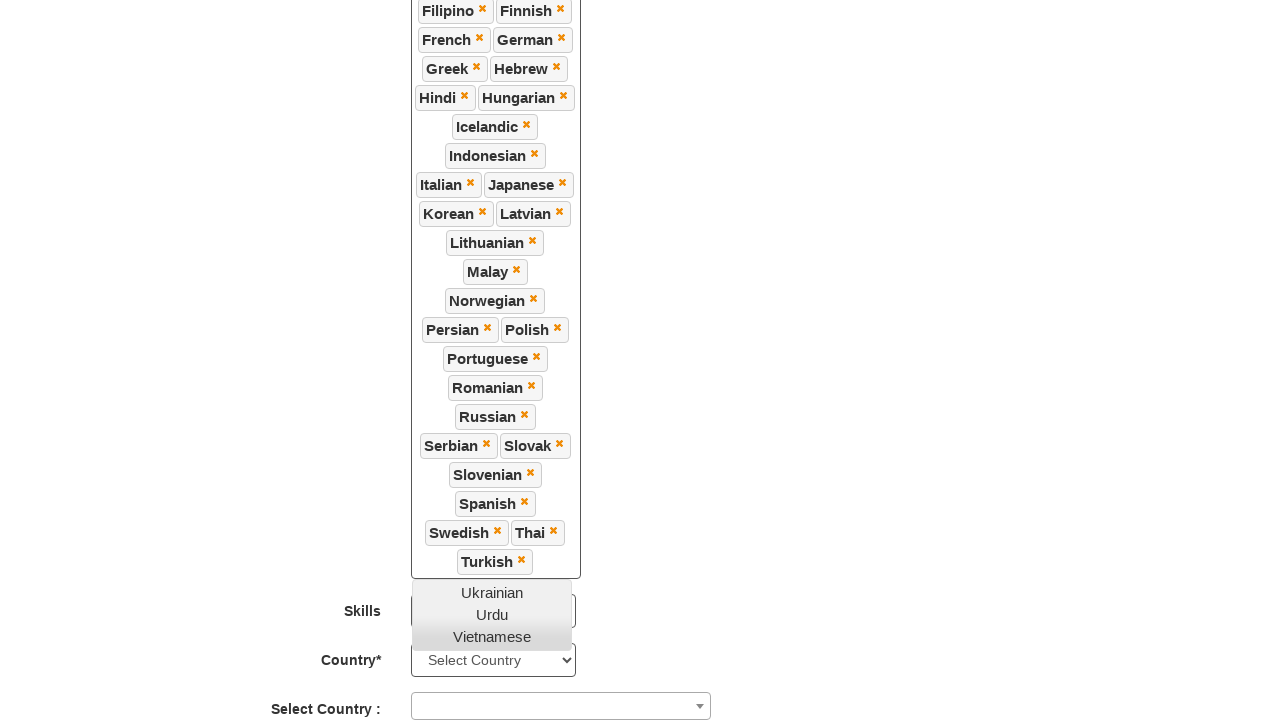

Selected a language option from dropdown at (492, 593) on ul.ui-autocomplete.ui-front.ui-menu.ui-widget.ui-widget-content.ui-corner-all li
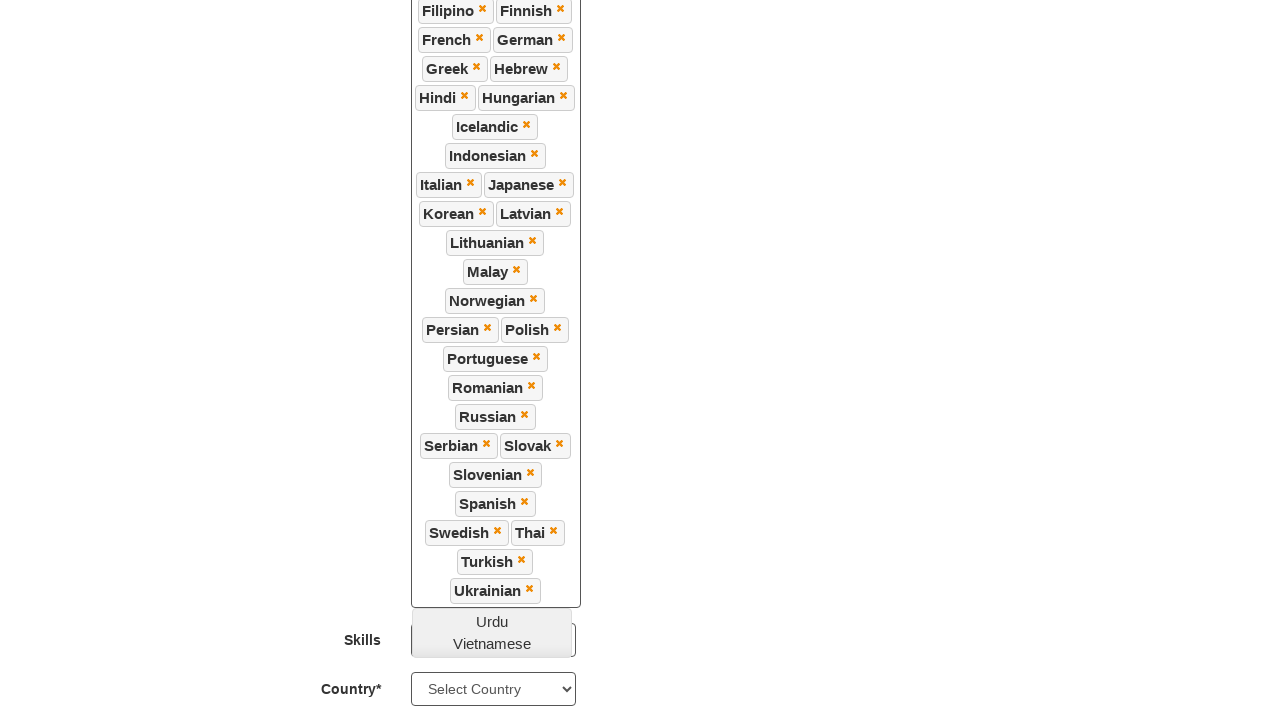

Selected a language option from dropdown at (492, 622) on ul.ui-autocomplete.ui-front.ui-menu.ui-widget.ui-widget-content.ui-corner-all li
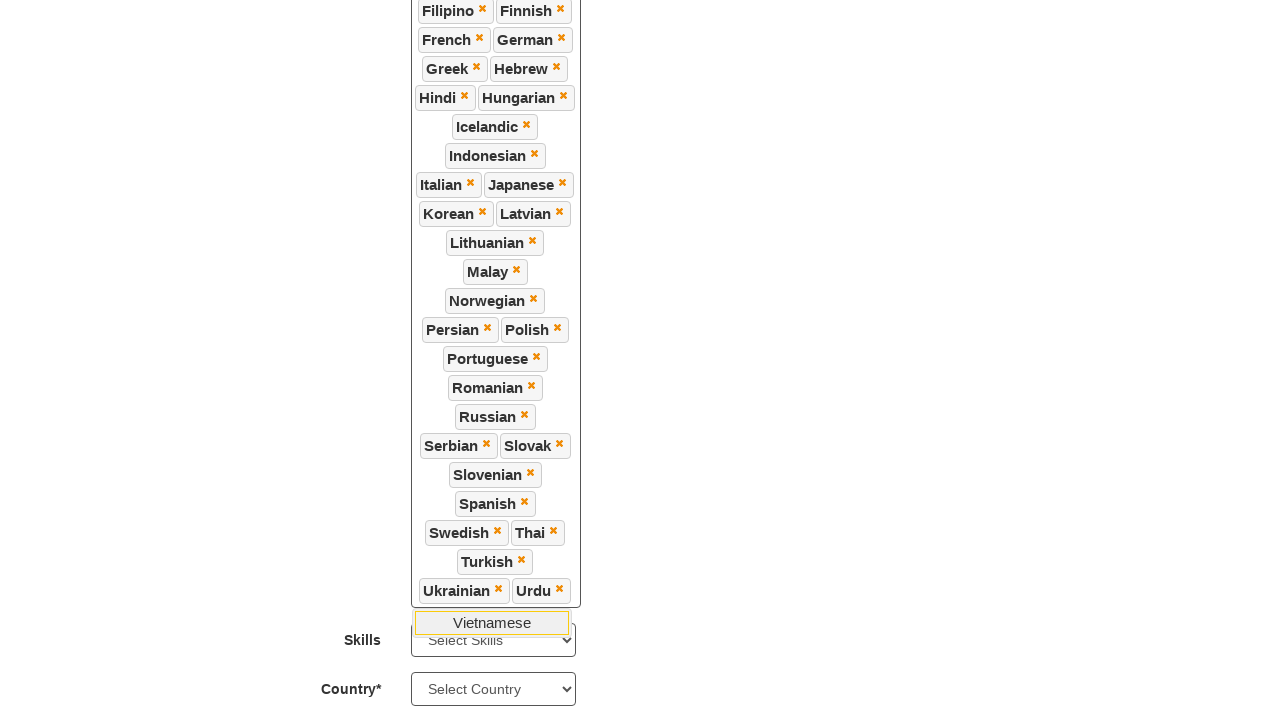

Selected a language option from dropdown at (492, 623) on ul.ui-autocomplete.ui-front.ui-menu.ui-widget.ui-widget-content.ui-corner-all li
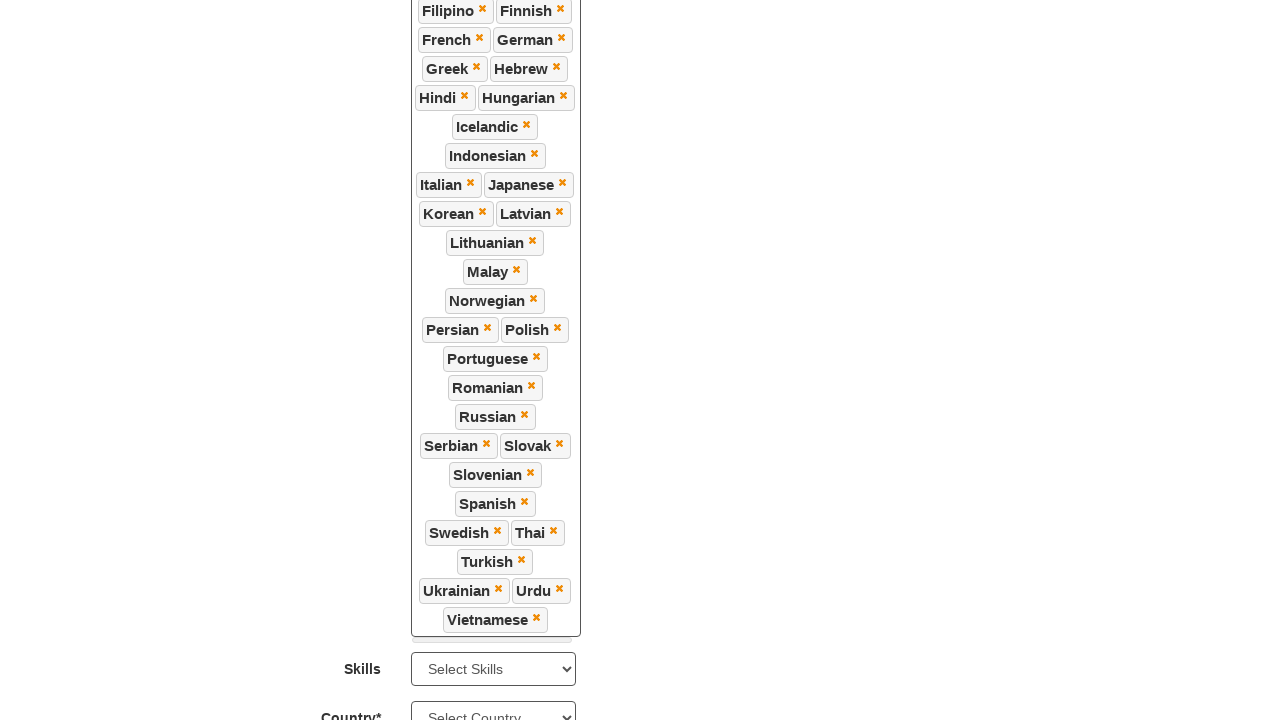

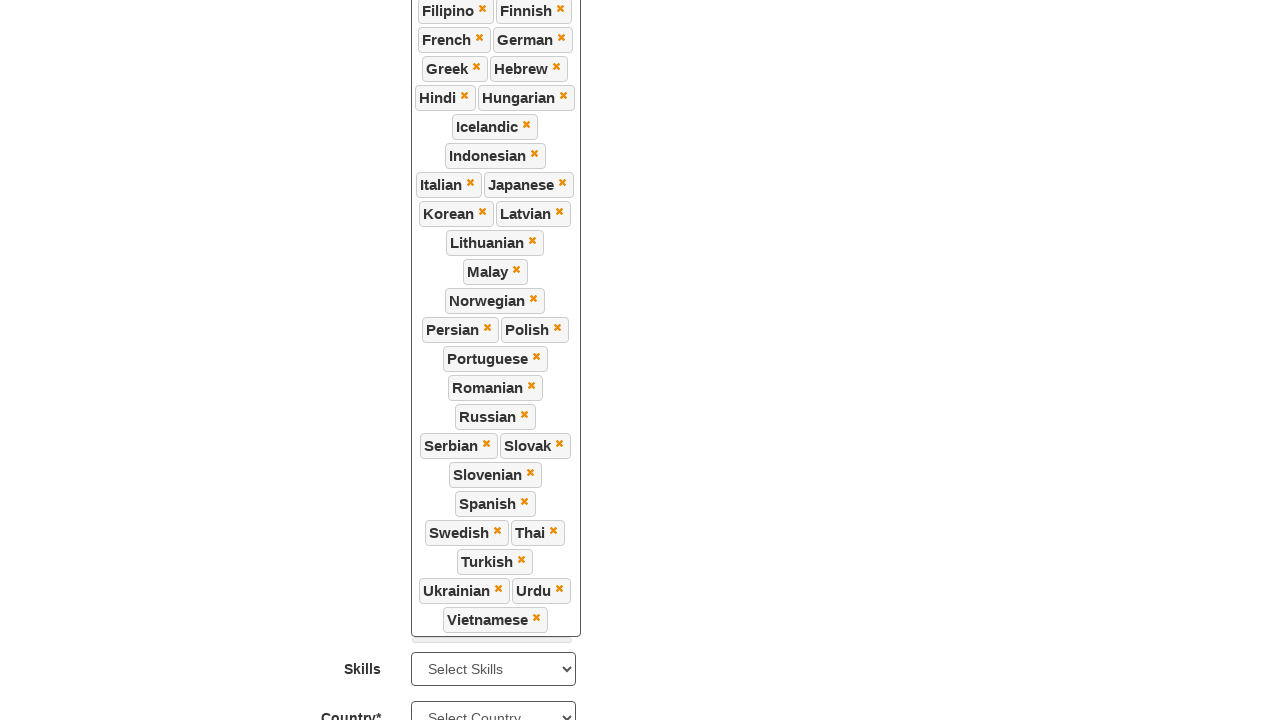